Tests multi-tab navigation by locating footer links, opening them in new tabs using keyboard shortcuts, and switching between the opened tabs to verify they loaded correctly.

Starting URL: https://www.rahulshettyacademy.com/AutomationPractice/

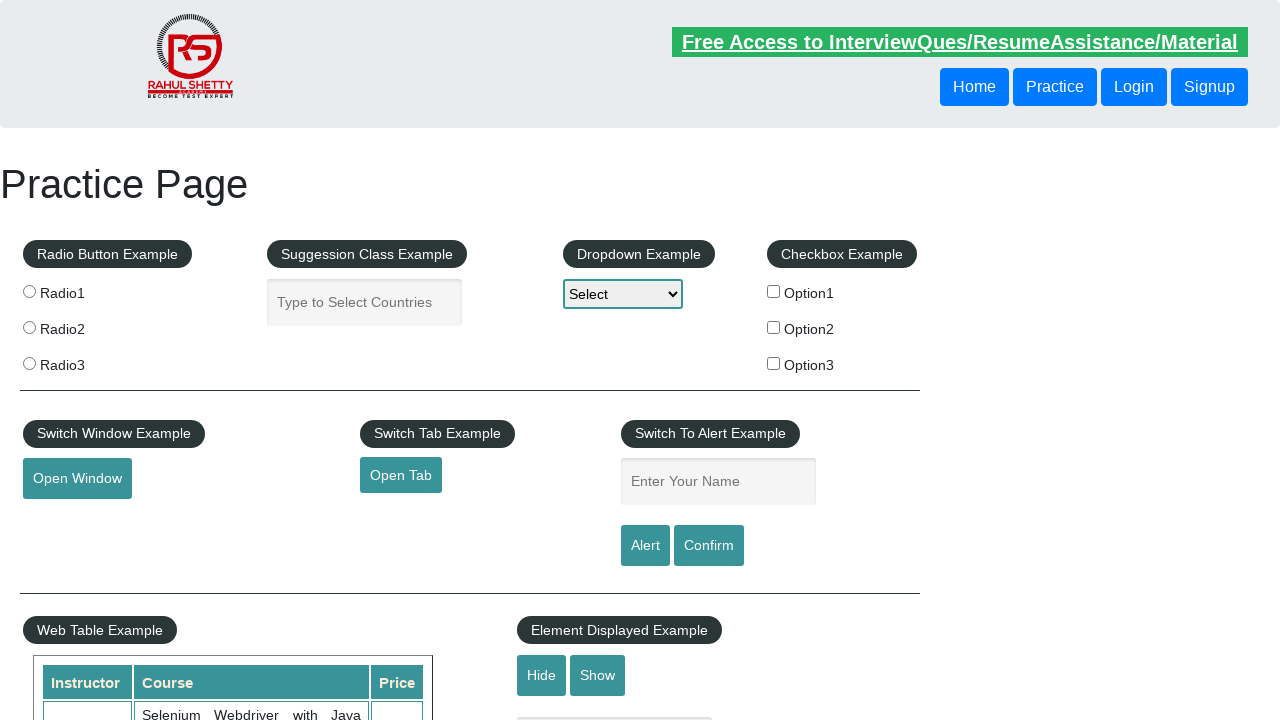

Footer section '#gf-BIG' loaded
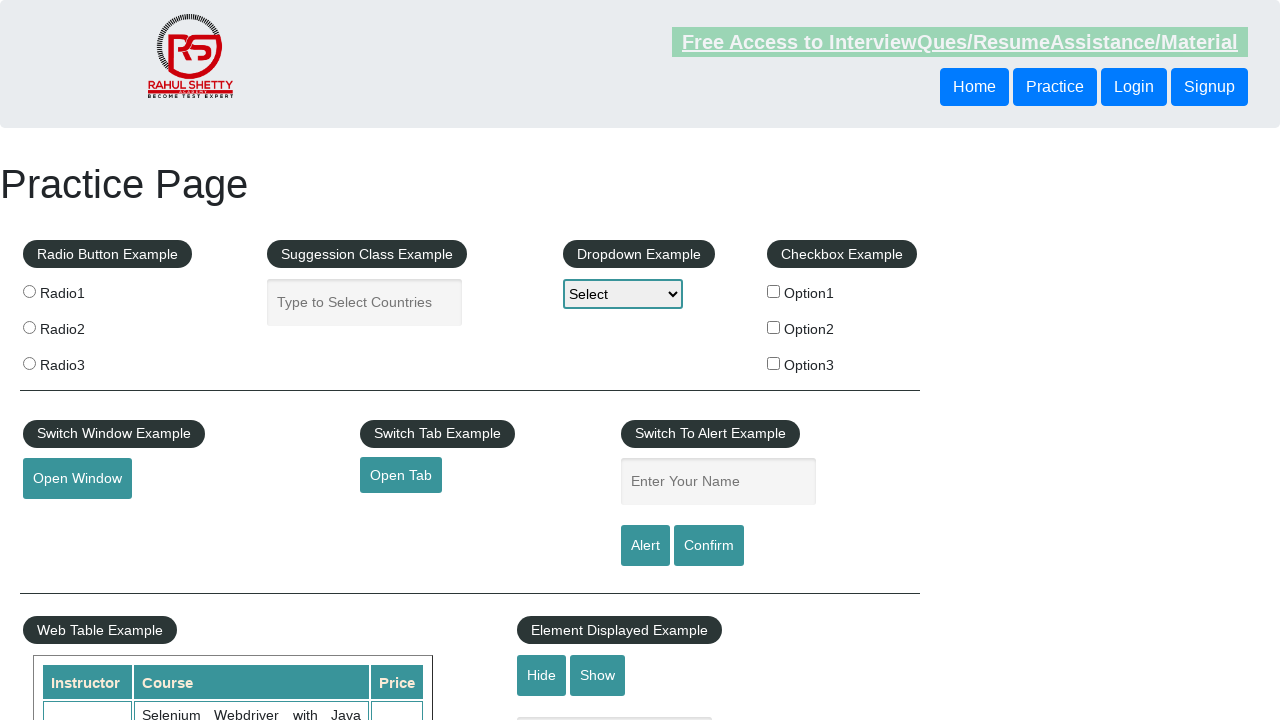

Located footer section element
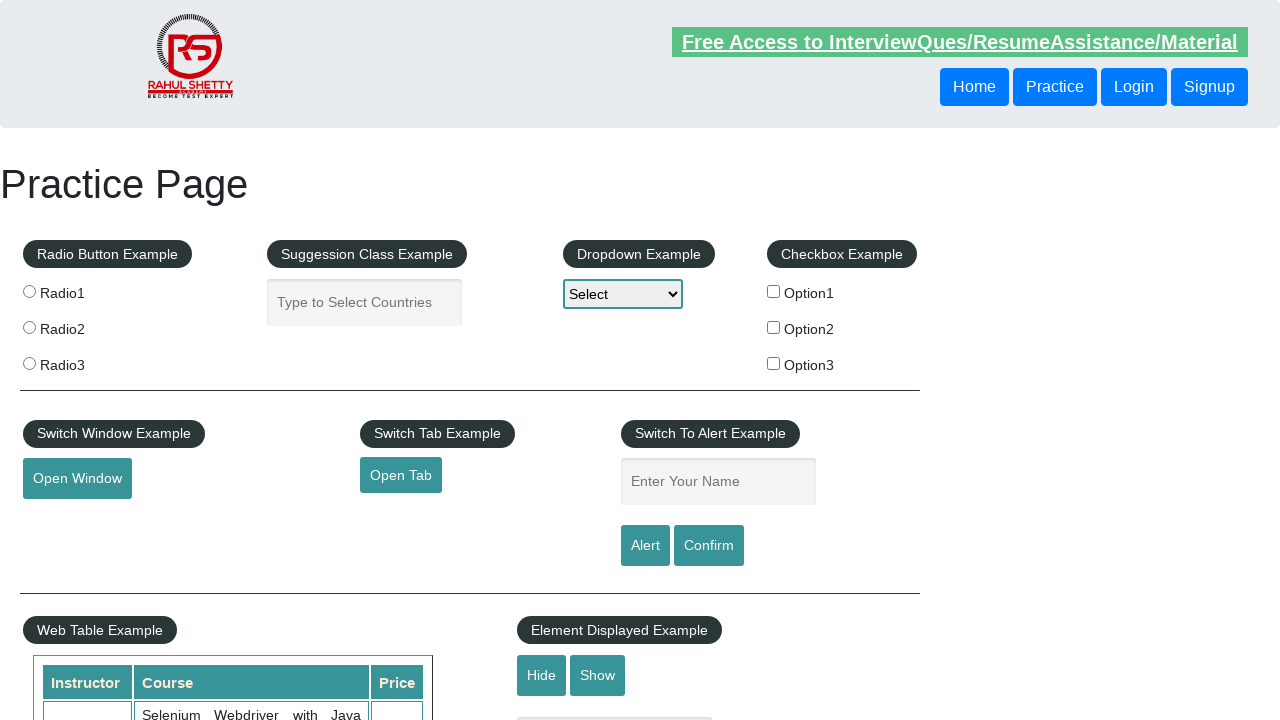

Located all footer column links
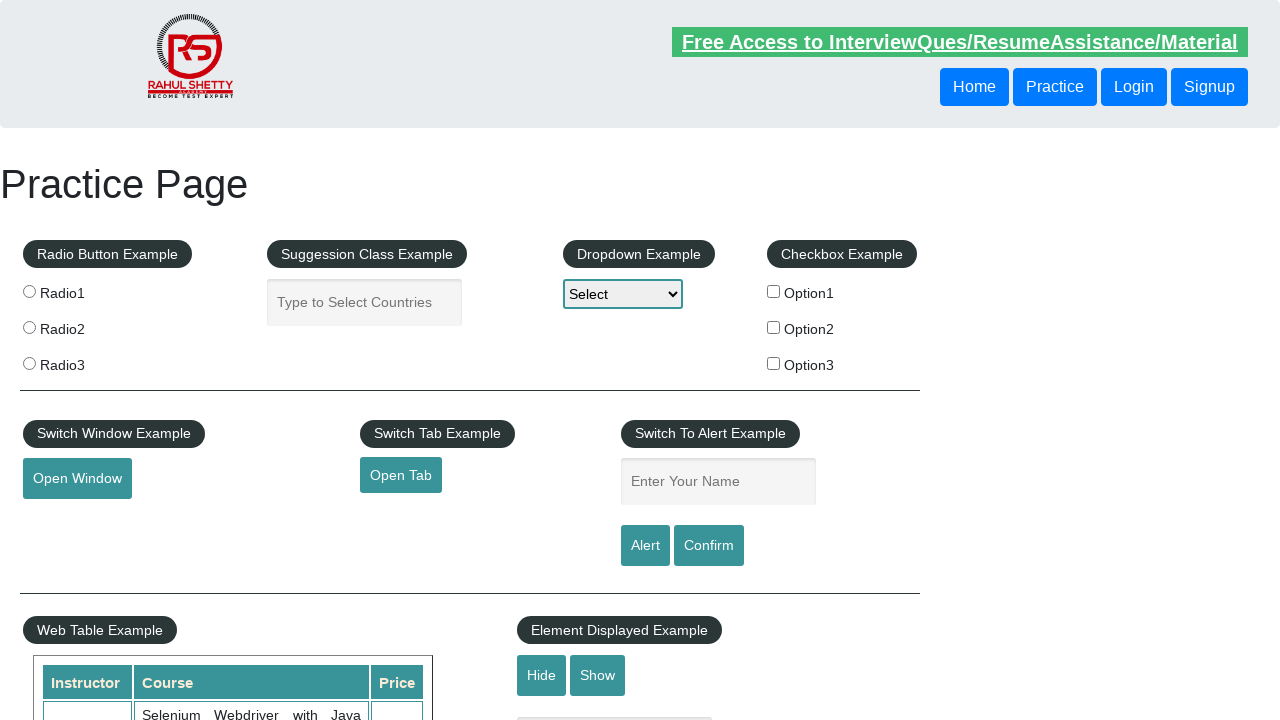

Counted 20 links in footer column
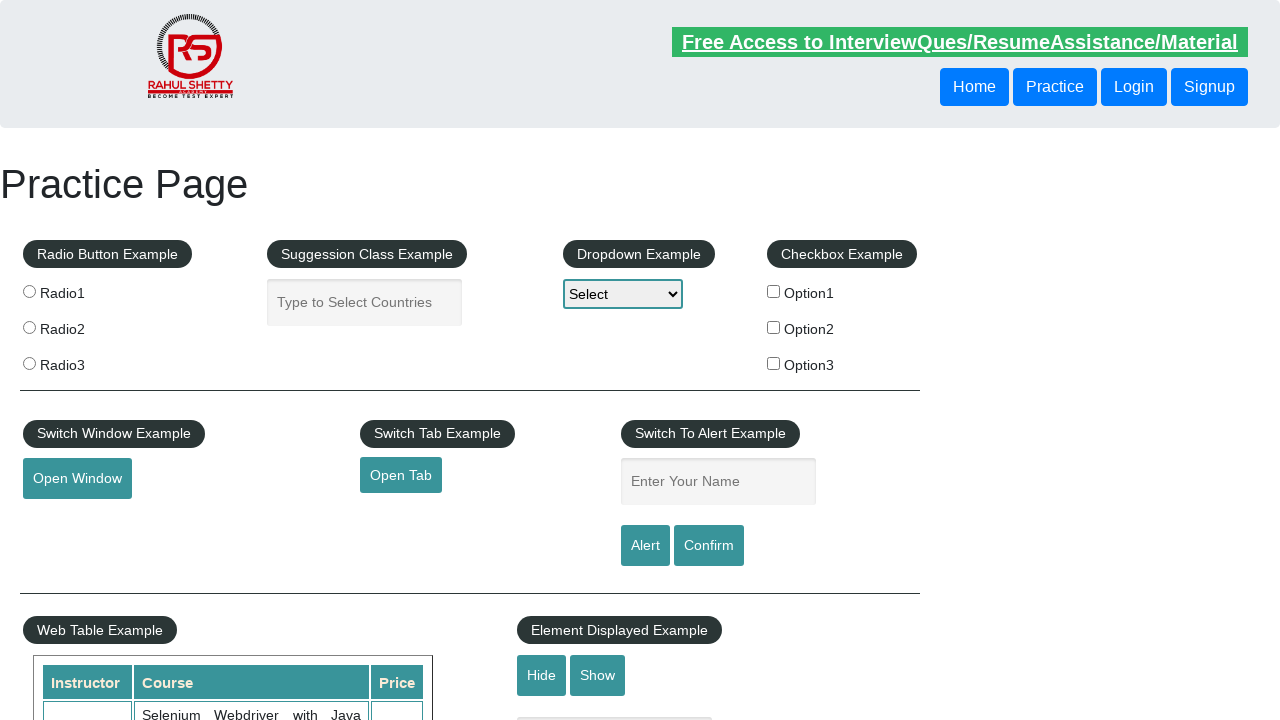

Opened footer link 1 in new tab with Ctrl+Click at (68, 520) on #gf-BIG >> xpath=//tbody/tr/td/ul >> a >> nth=1
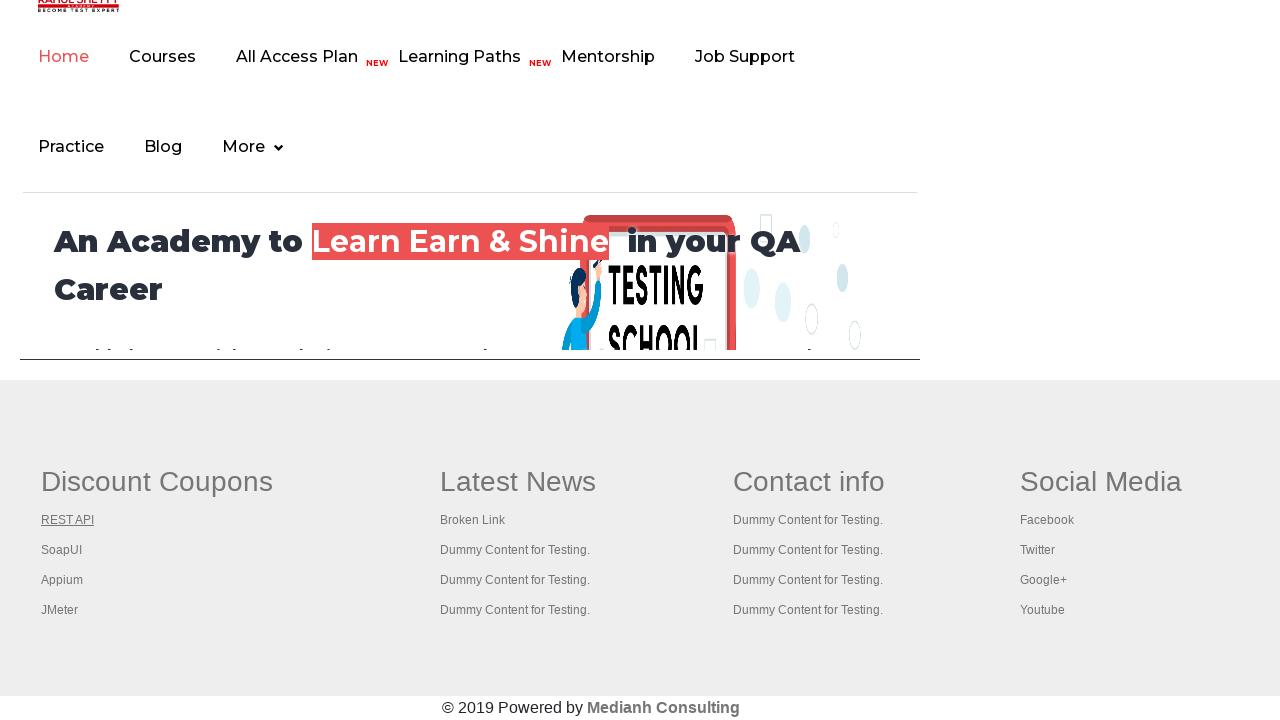

Opened footer link 2 in new tab with Ctrl+Click at (62, 550) on #gf-BIG >> xpath=//tbody/tr/td/ul >> a >> nth=2
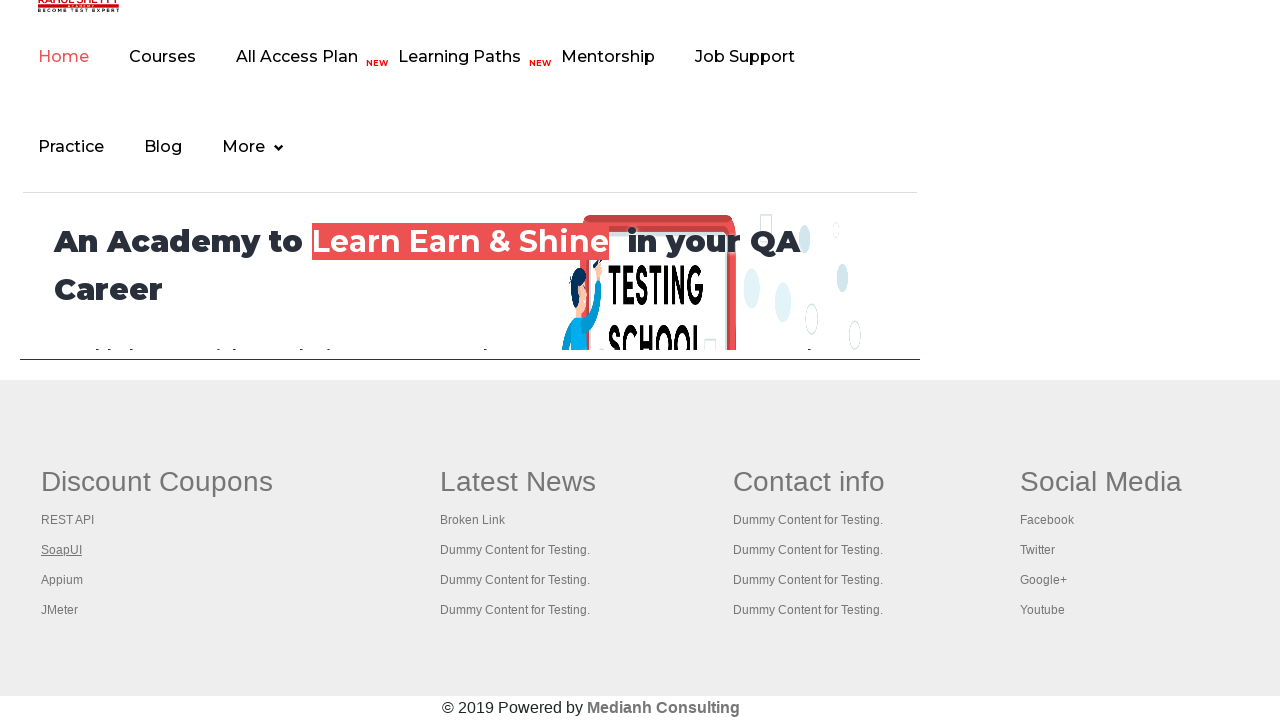

Opened footer link 3 in new tab with Ctrl+Click at (62, 580) on #gf-BIG >> xpath=//tbody/tr/td/ul >> a >> nth=3
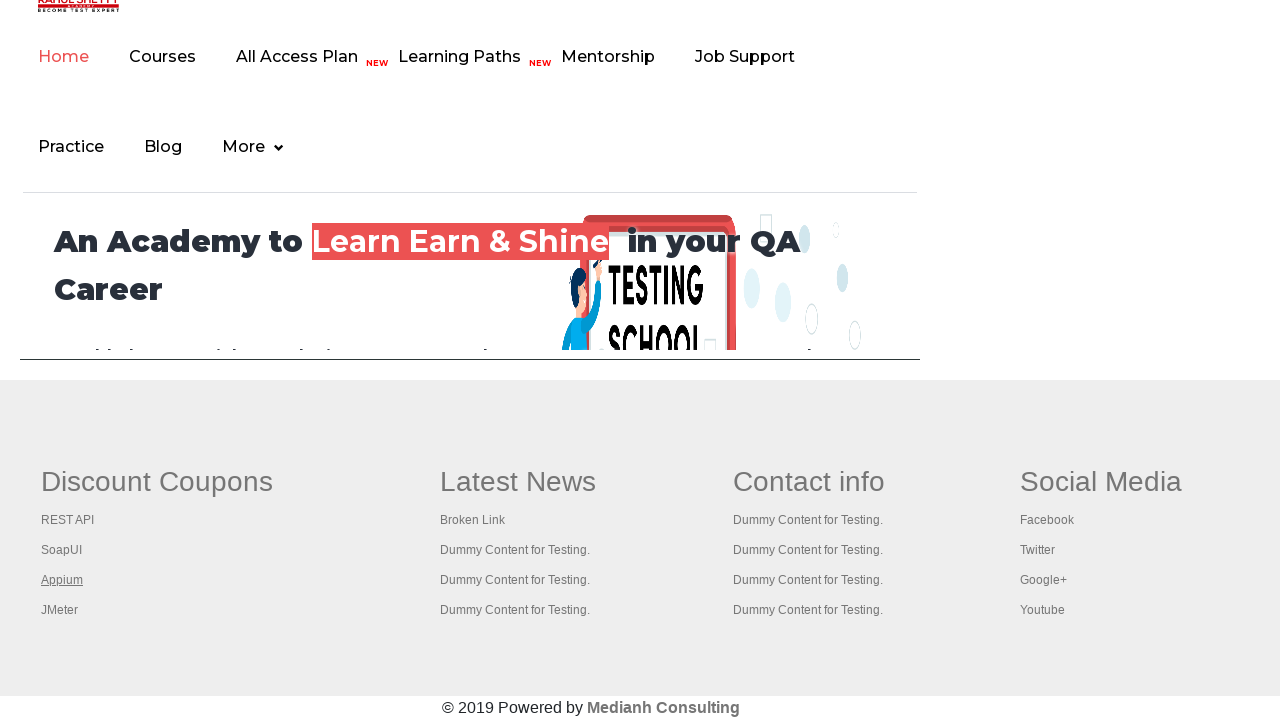

Opened footer link 4 in new tab with Ctrl+Click at (60, 610) on #gf-BIG >> xpath=//tbody/tr/td/ul >> a >> nth=4
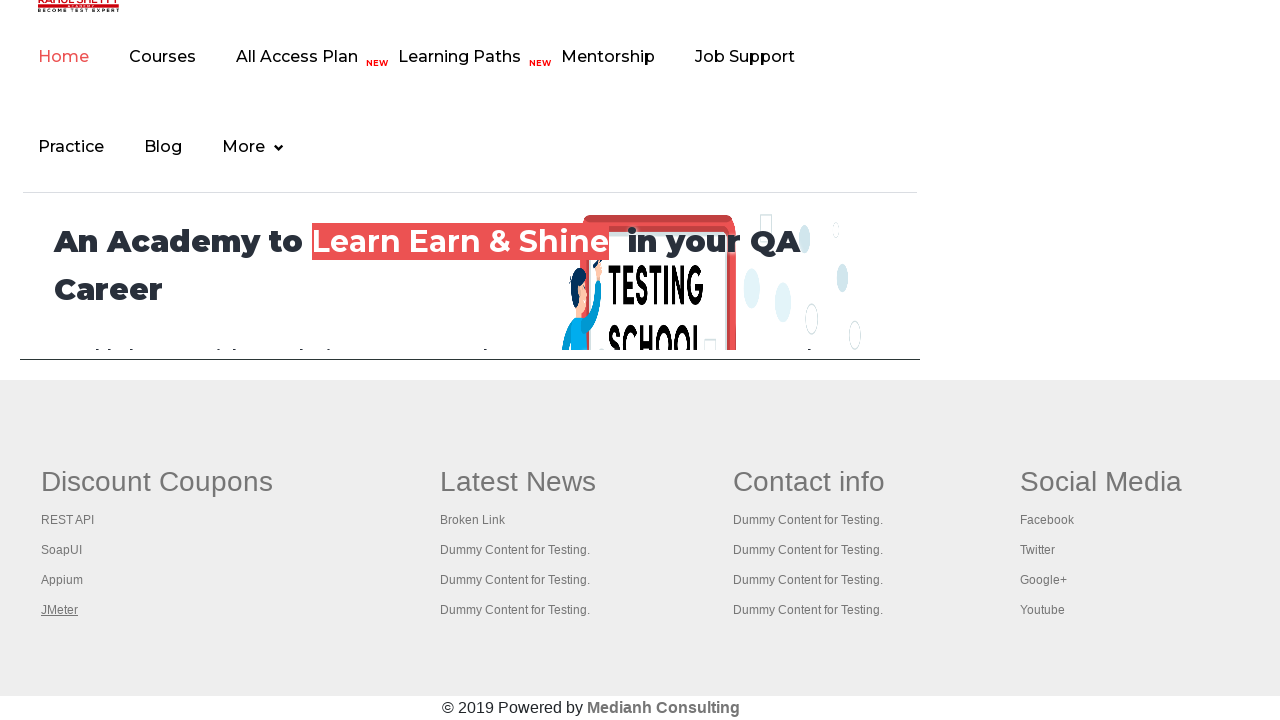

Opened footer link 5 in new tab with Ctrl+Click at (518, 482) on #gf-BIG >> xpath=//tbody/tr/td/ul >> a >> nth=5
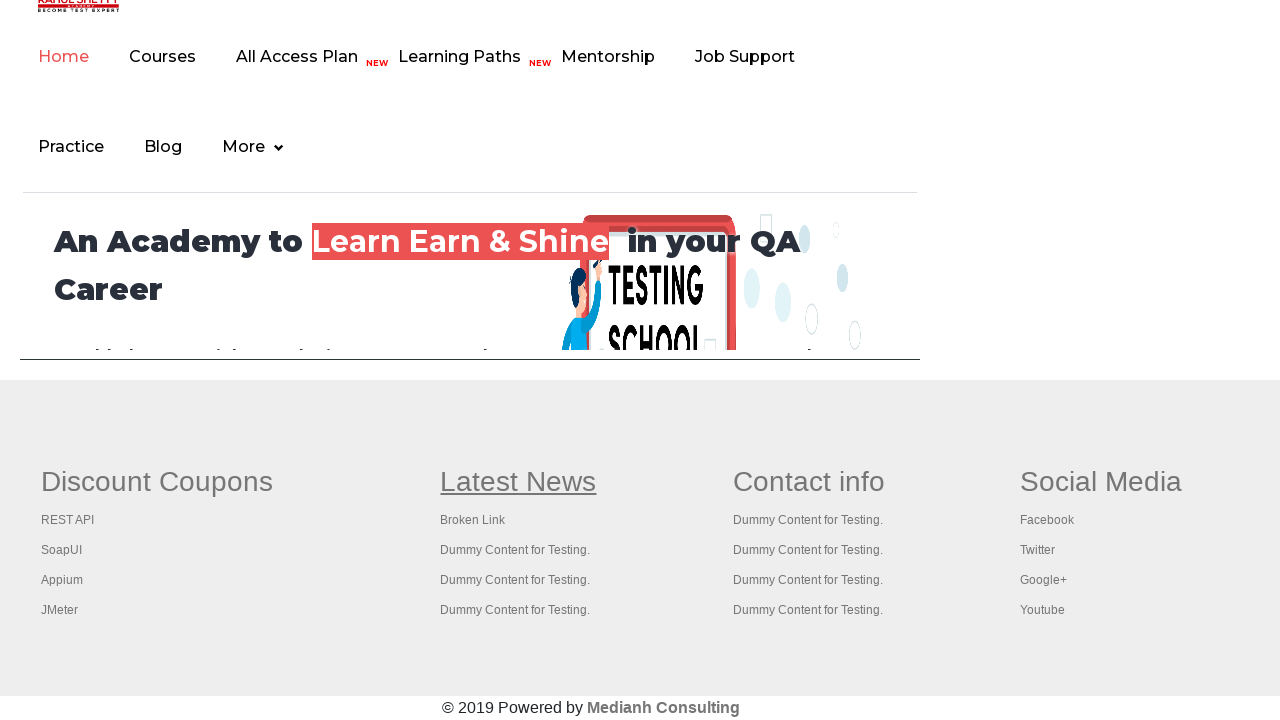

Opened footer link 6 in new tab with Ctrl+Click at (473, 520) on #gf-BIG >> xpath=//tbody/tr/td/ul >> a >> nth=6
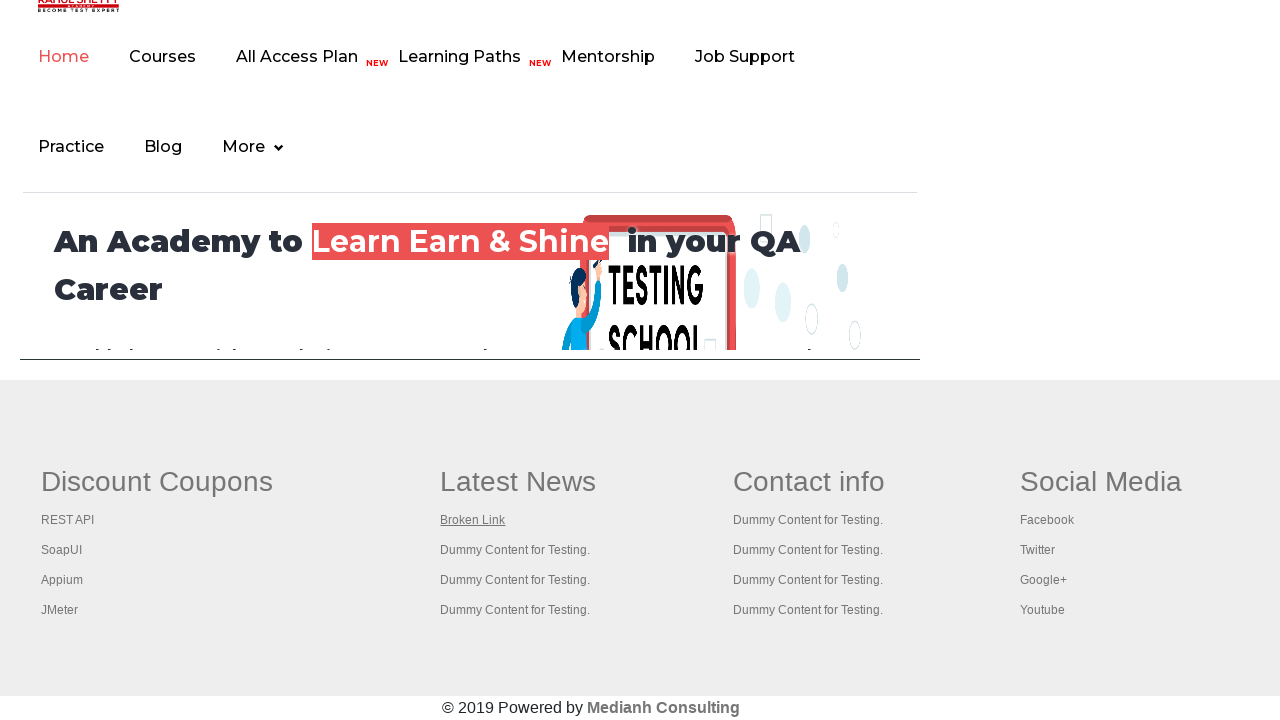

Opened footer link 7 in new tab with Ctrl+Click at (515, 550) on #gf-BIG >> xpath=//tbody/tr/td/ul >> a >> nth=7
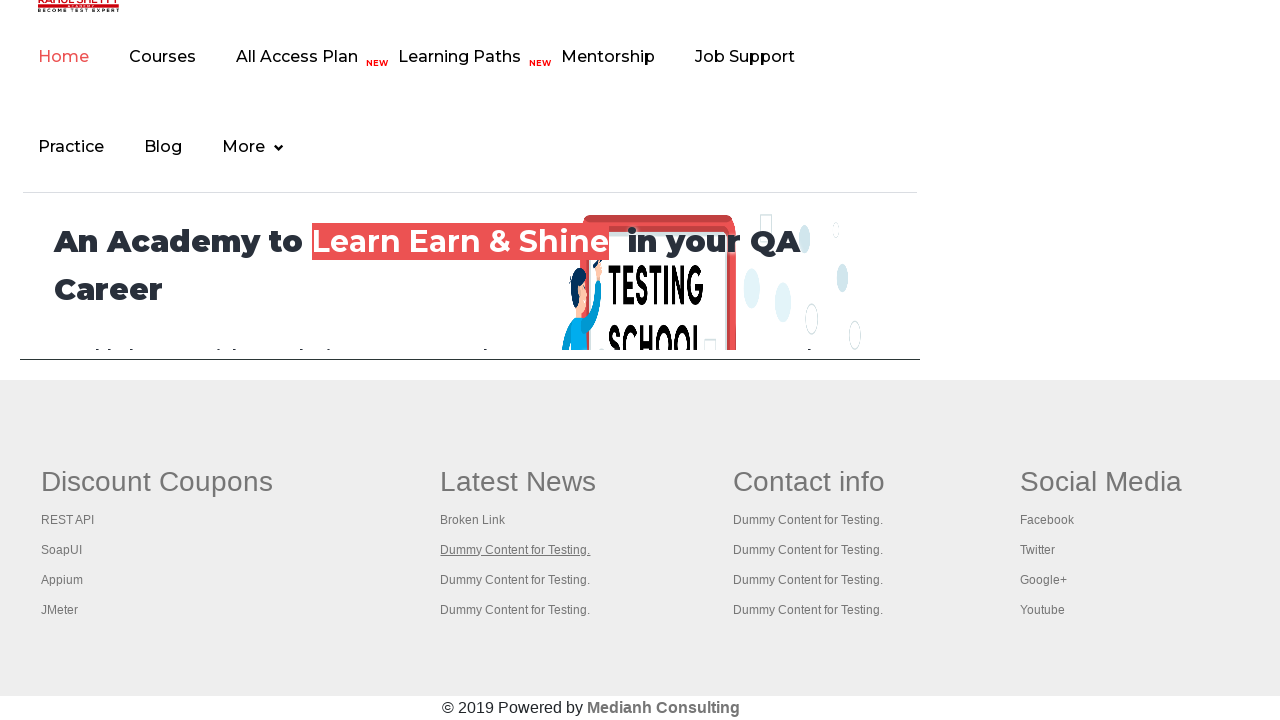

Opened footer link 8 in new tab with Ctrl+Click at (515, 580) on #gf-BIG >> xpath=//tbody/tr/td/ul >> a >> nth=8
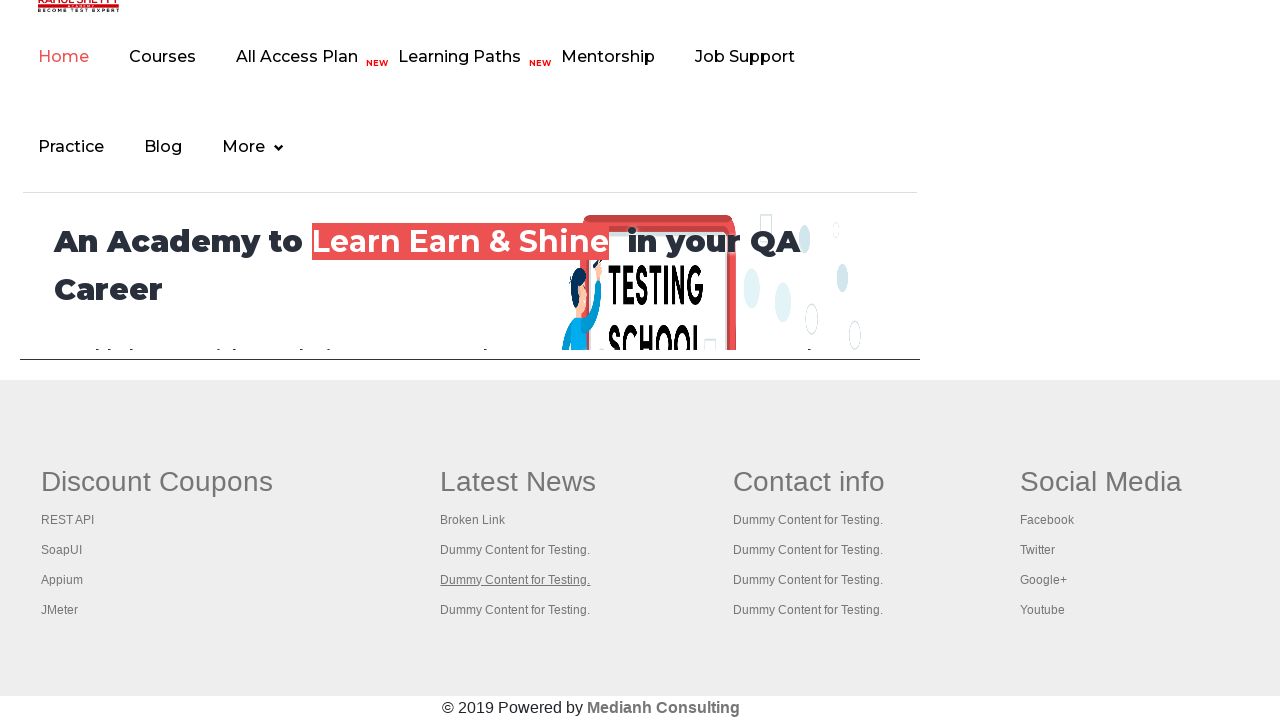

Opened footer link 9 in new tab with Ctrl+Click at (515, 610) on #gf-BIG >> xpath=//tbody/tr/td/ul >> a >> nth=9
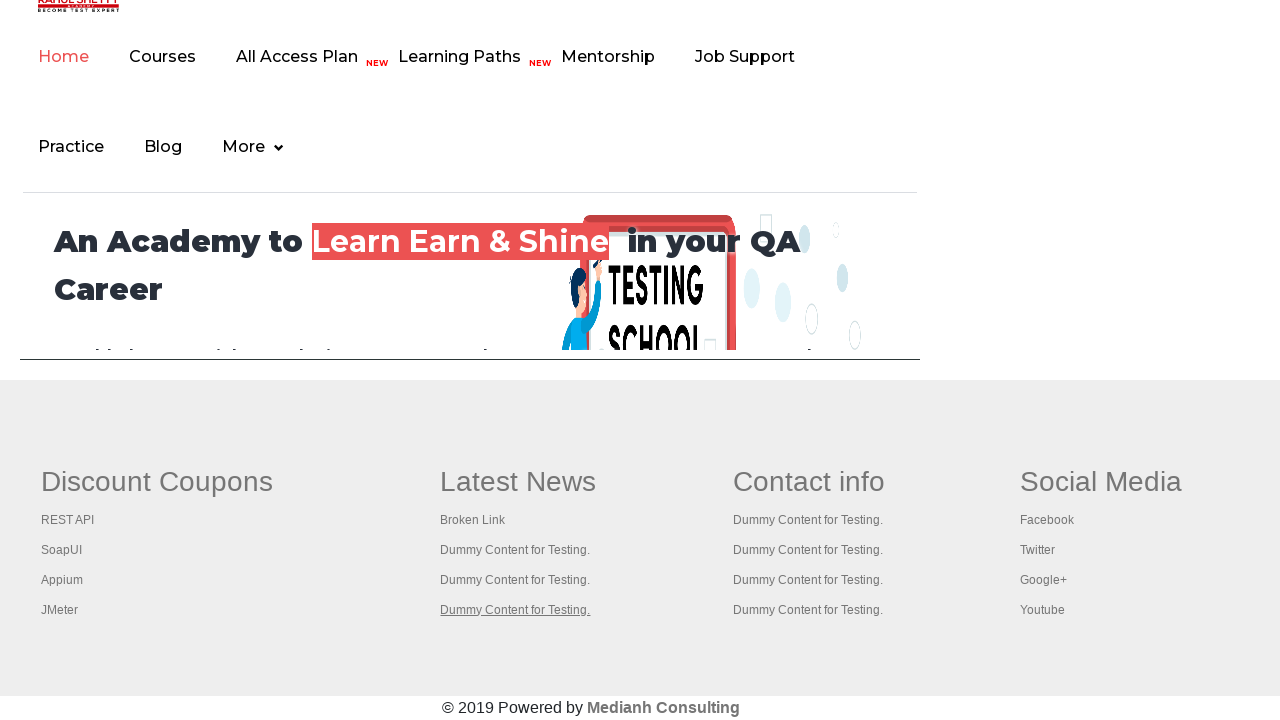

Opened footer link 10 in new tab with Ctrl+Click at (809, 482) on #gf-BIG >> xpath=//tbody/tr/td/ul >> a >> nth=10
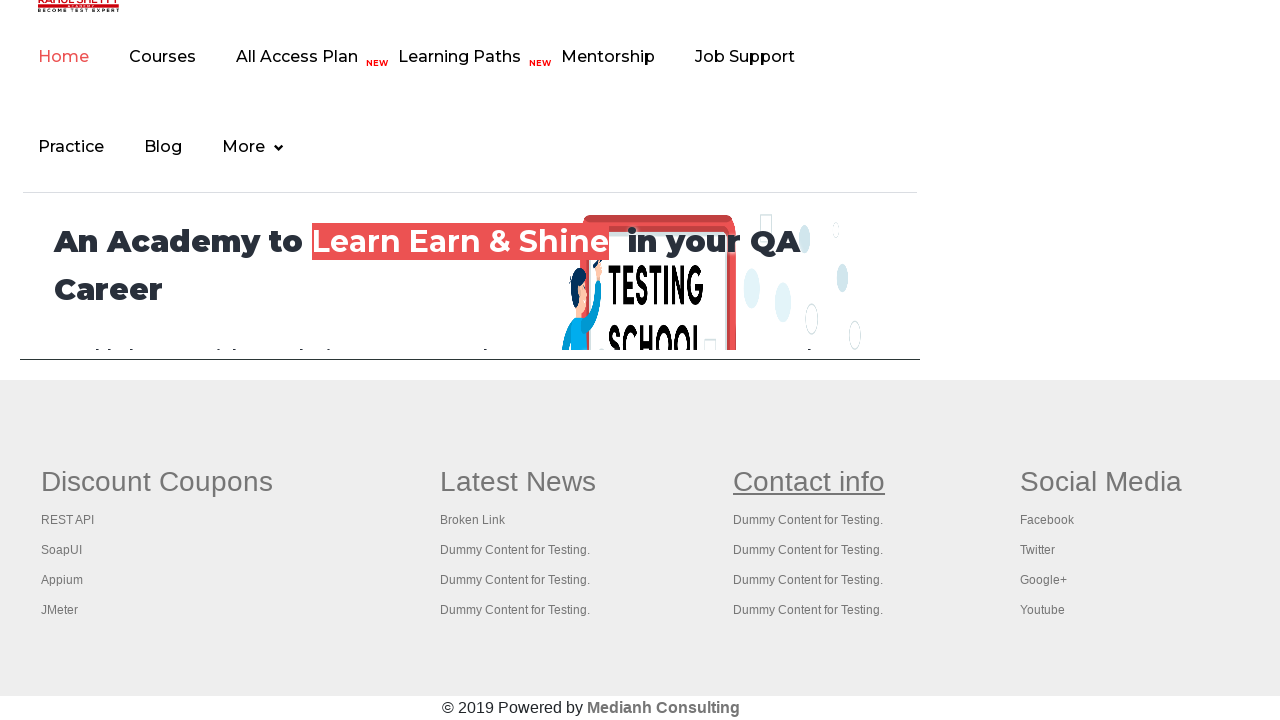

Opened footer link 11 in new tab with Ctrl+Click at (808, 520) on #gf-BIG >> xpath=//tbody/tr/td/ul >> a >> nth=11
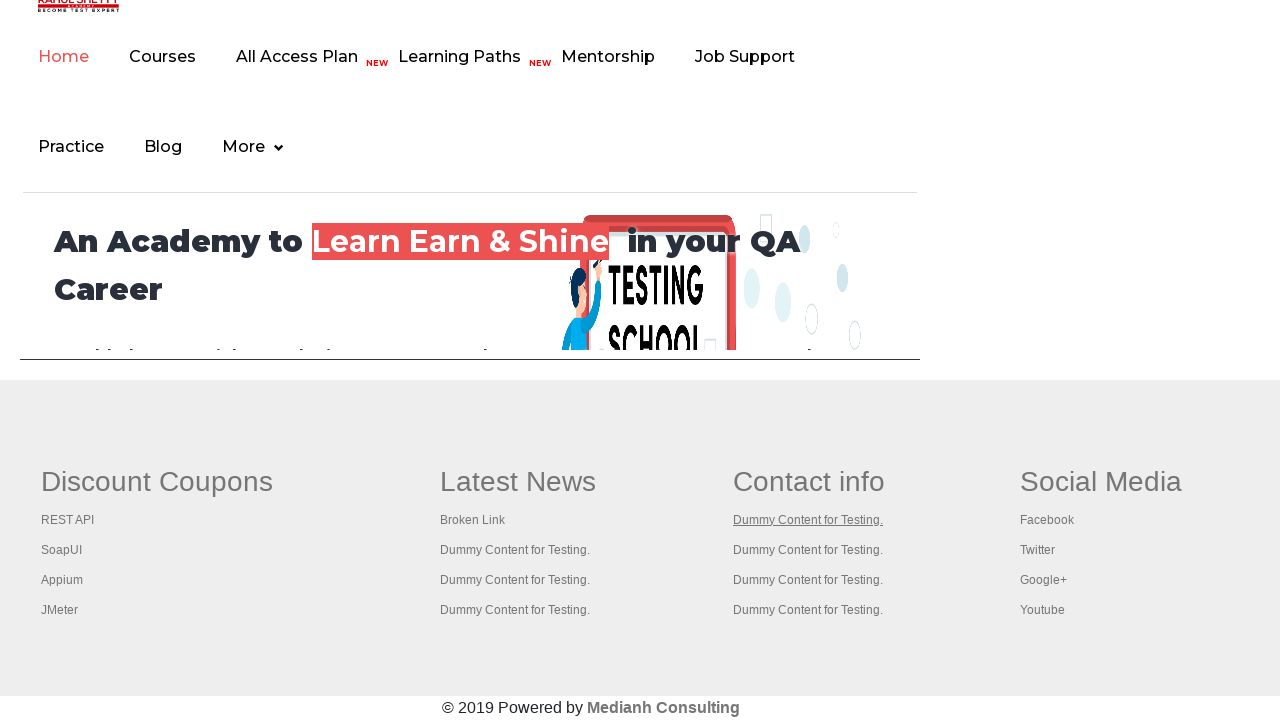

Opened footer link 12 in new tab with Ctrl+Click at (808, 550) on #gf-BIG >> xpath=//tbody/tr/td/ul >> a >> nth=12
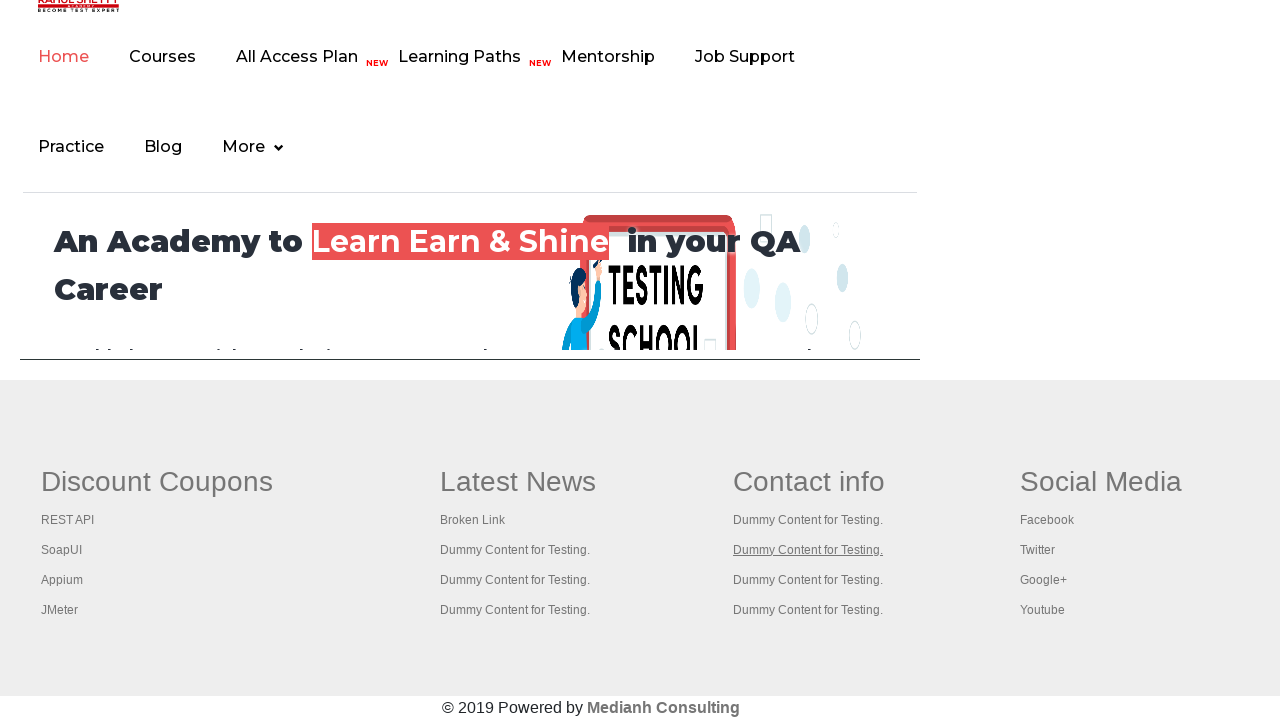

Opened footer link 13 in new tab with Ctrl+Click at (808, 580) on #gf-BIG >> xpath=//tbody/tr/td/ul >> a >> nth=13
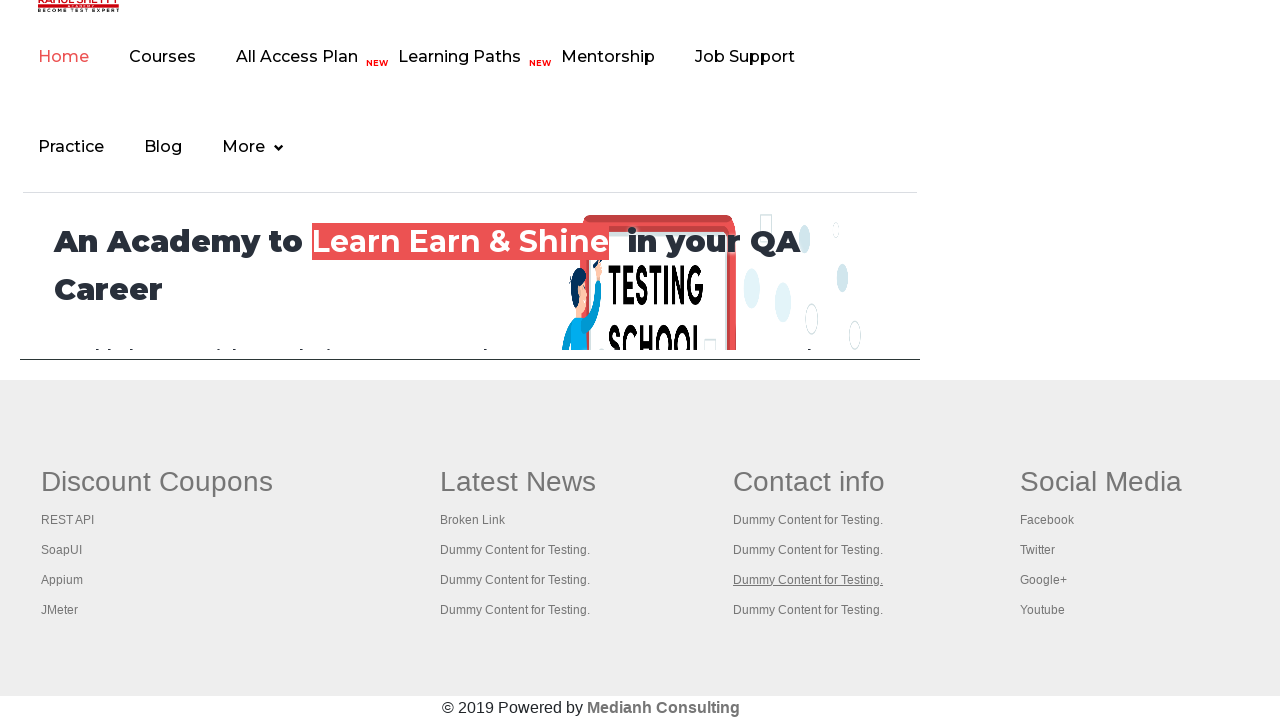

Opened footer link 14 in new tab with Ctrl+Click at (808, 610) on #gf-BIG >> xpath=//tbody/tr/td/ul >> a >> nth=14
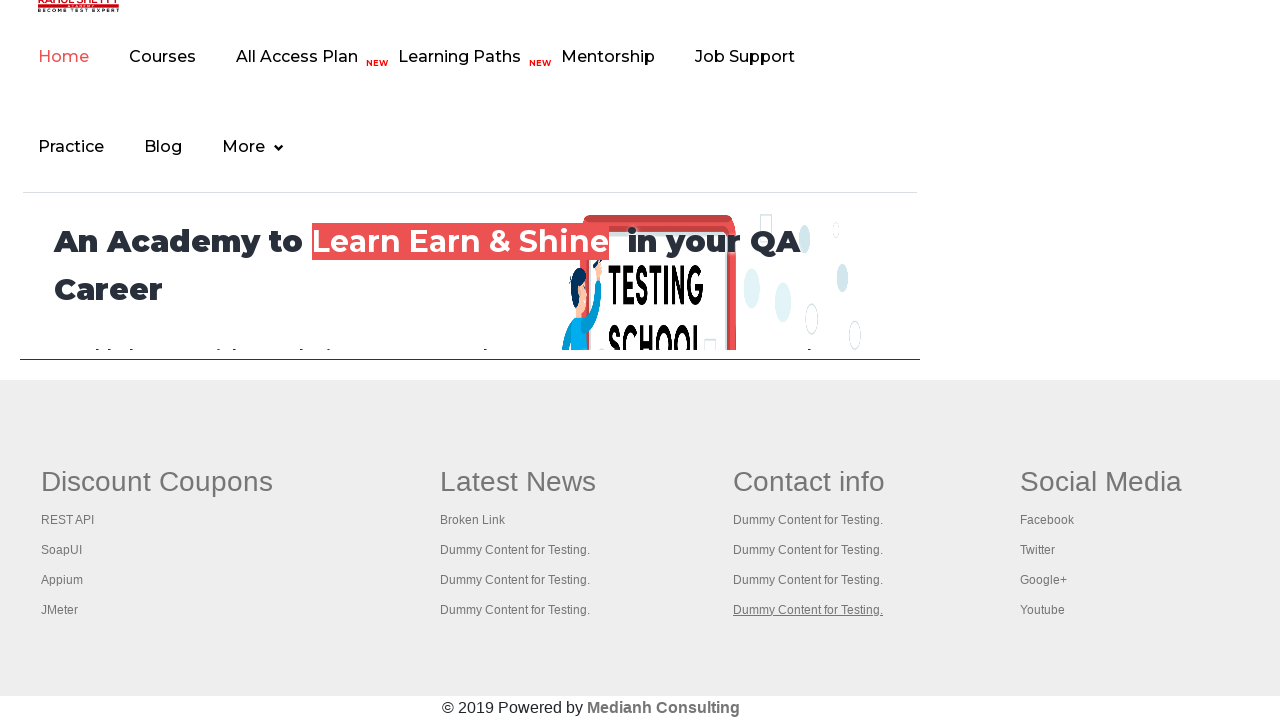

Opened footer link 15 in new tab with Ctrl+Click at (1101, 482) on #gf-BIG >> xpath=//tbody/tr/td/ul >> a >> nth=15
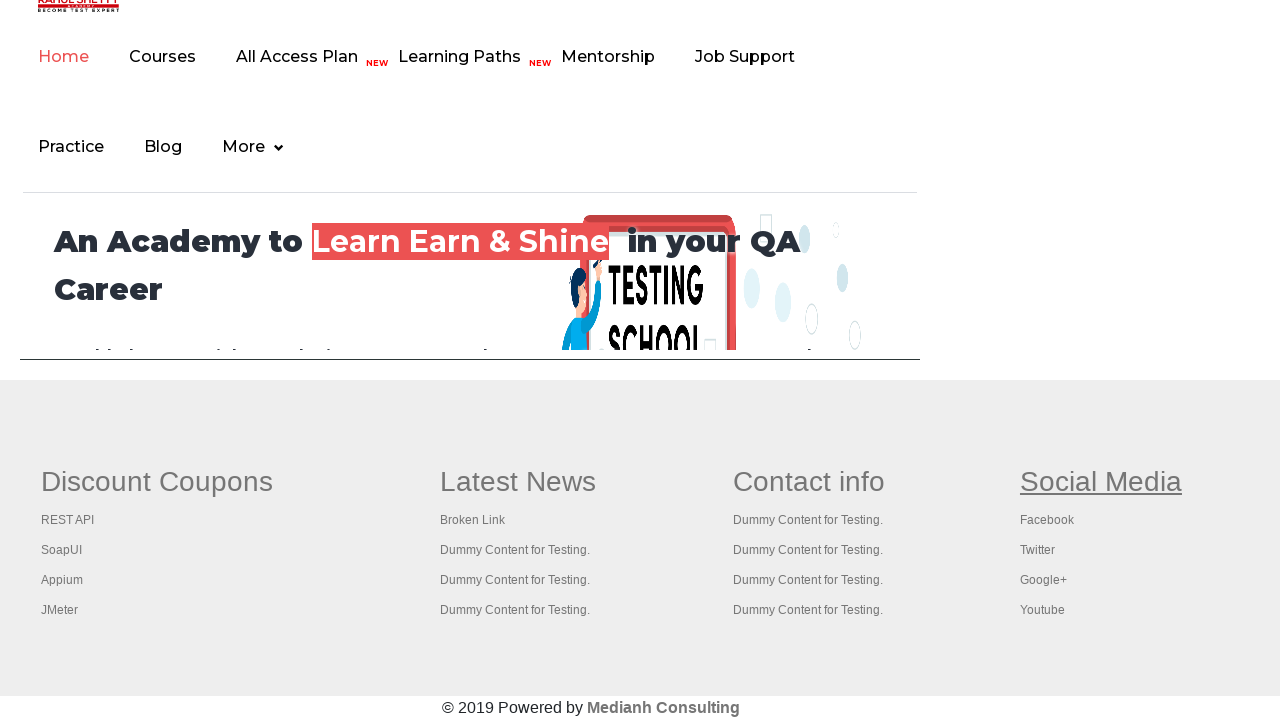

Opened footer link 16 in new tab with Ctrl+Click at (1047, 520) on #gf-BIG >> xpath=//tbody/tr/td/ul >> a >> nth=16
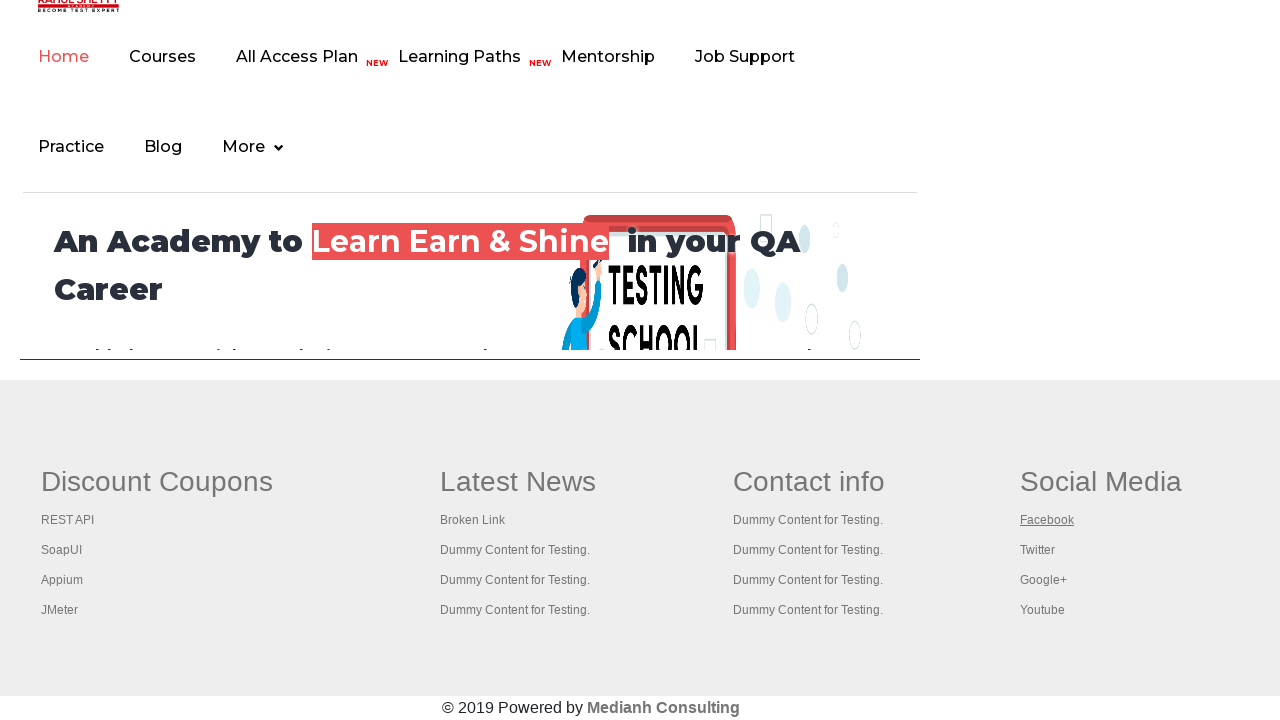

Opened footer link 17 in new tab with Ctrl+Click at (1037, 550) on #gf-BIG >> xpath=//tbody/tr/td/ul >> a >> nth=17
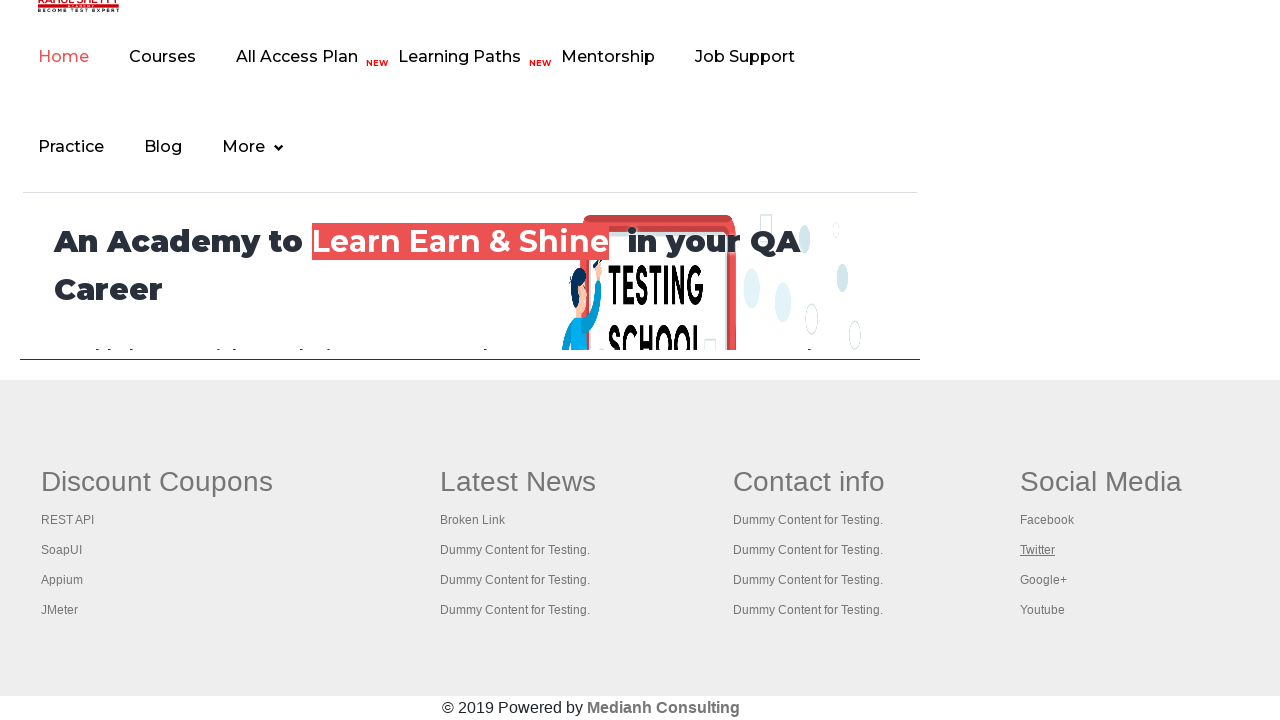

Opened footer link 18 in new tab with Ctrl+Click at (1043, 580) on #gf-BIG >> xpath=//tbody/tr/td/ul >> a >> nth=18
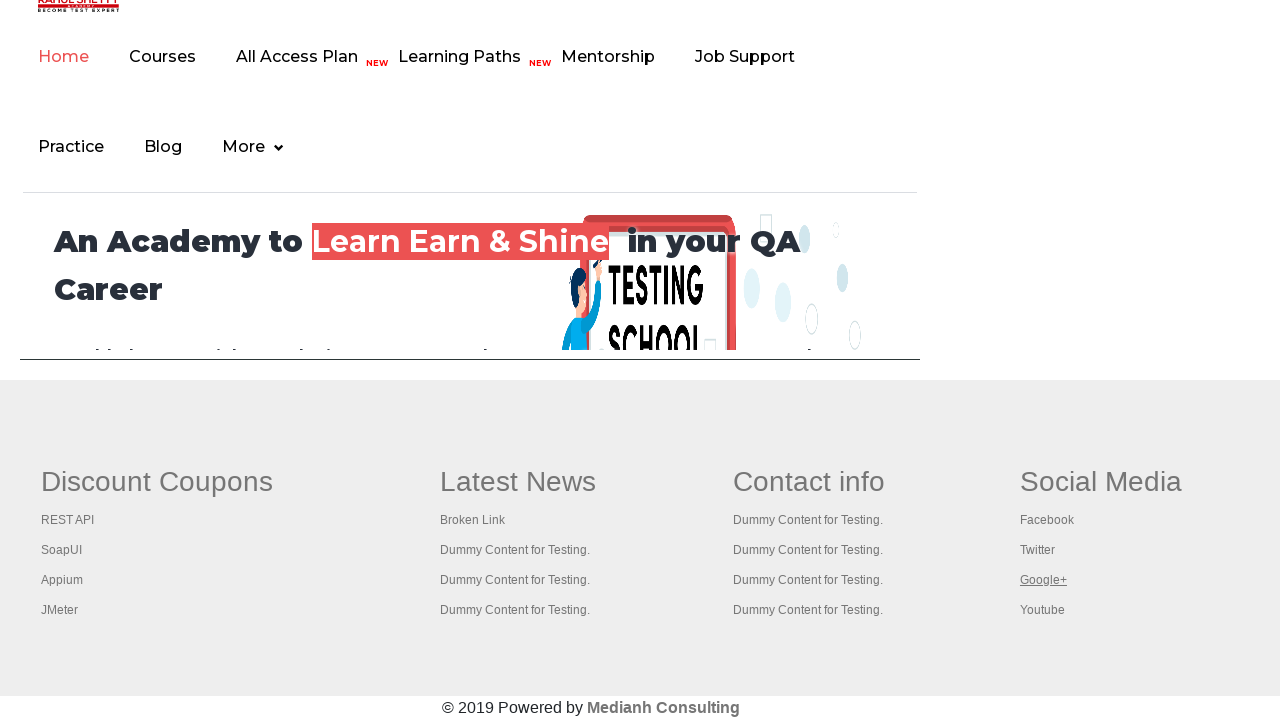

Opened footer link 19 in new tab with Ctrl+Click at (1042, 610) on #gf-BIG >> xpath=//tbody/tr/td/ul >> a >> nth=19
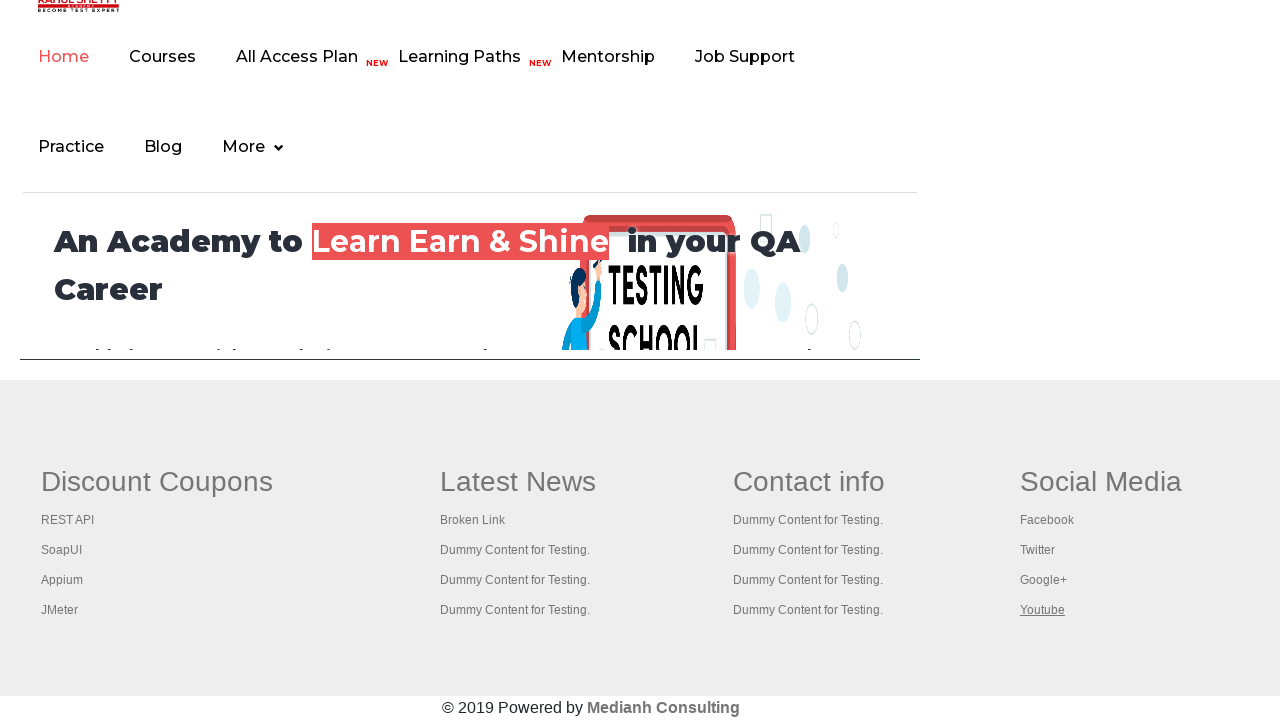

Waited 2 seconds for all tabs to open
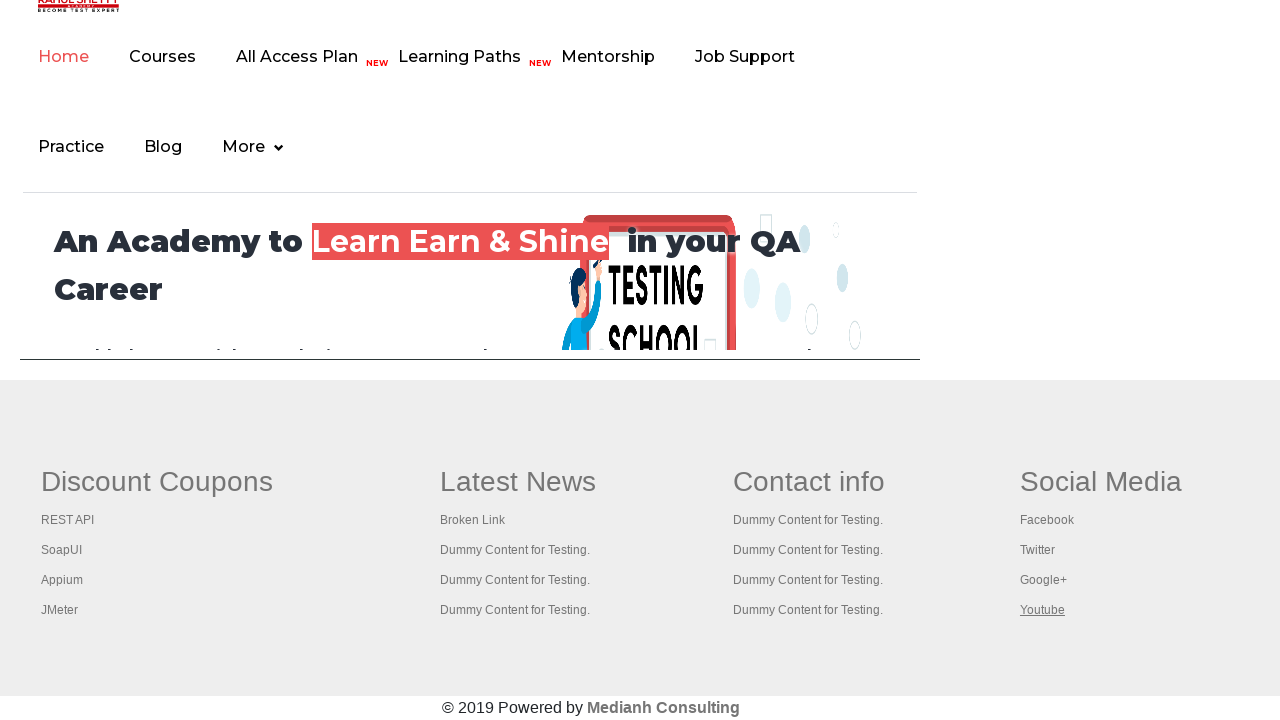

Retrieved all 20 opened pages/tabs from context
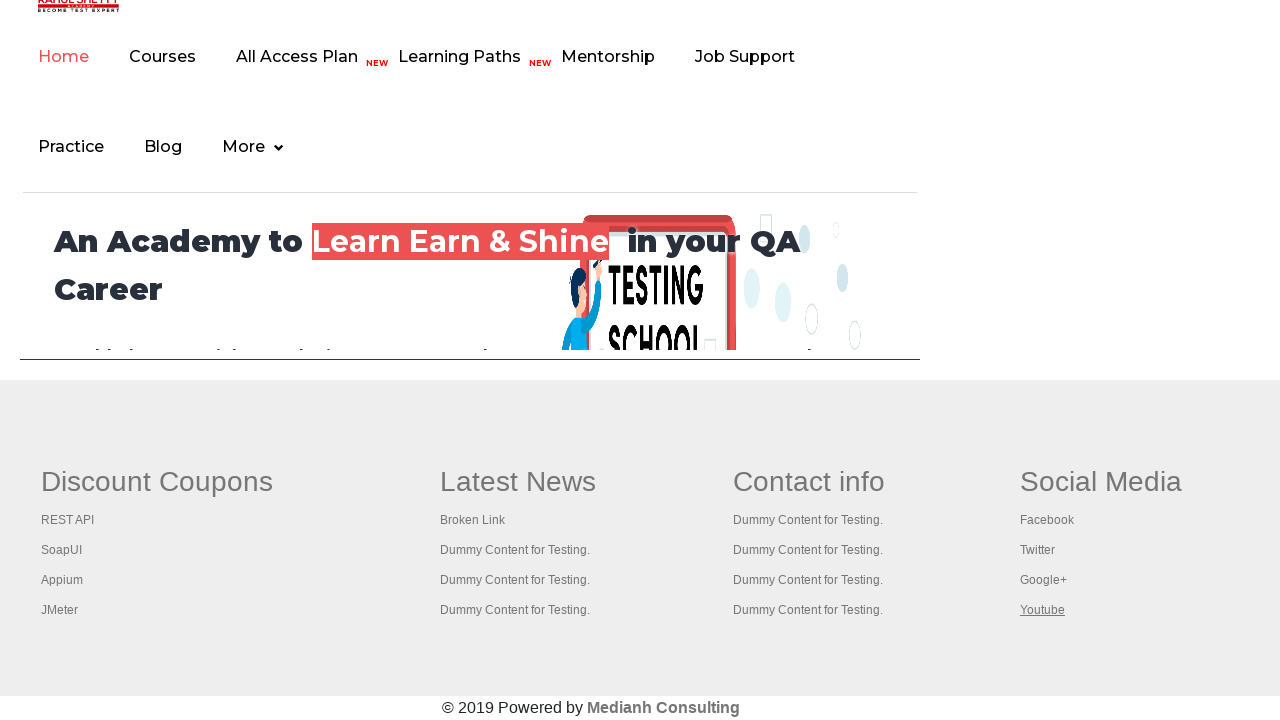

Brought tab 1 to front
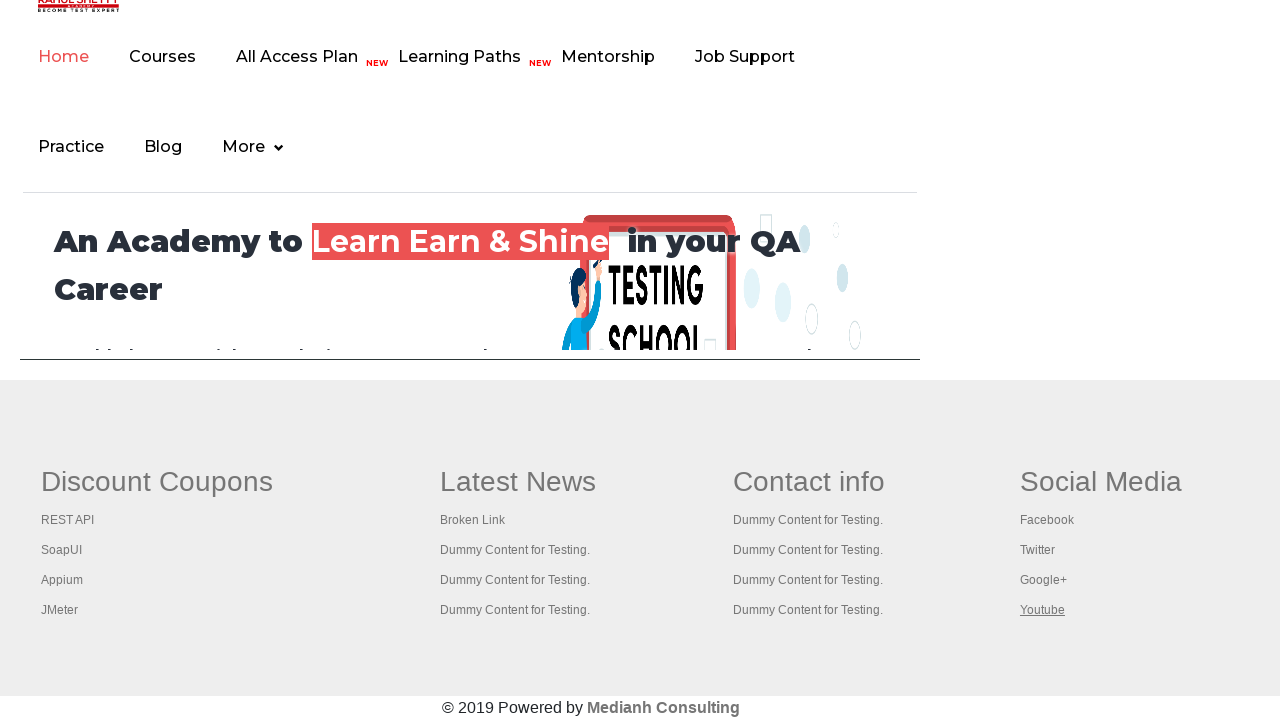

Tab 1 finished loading (domcontentloaded state)
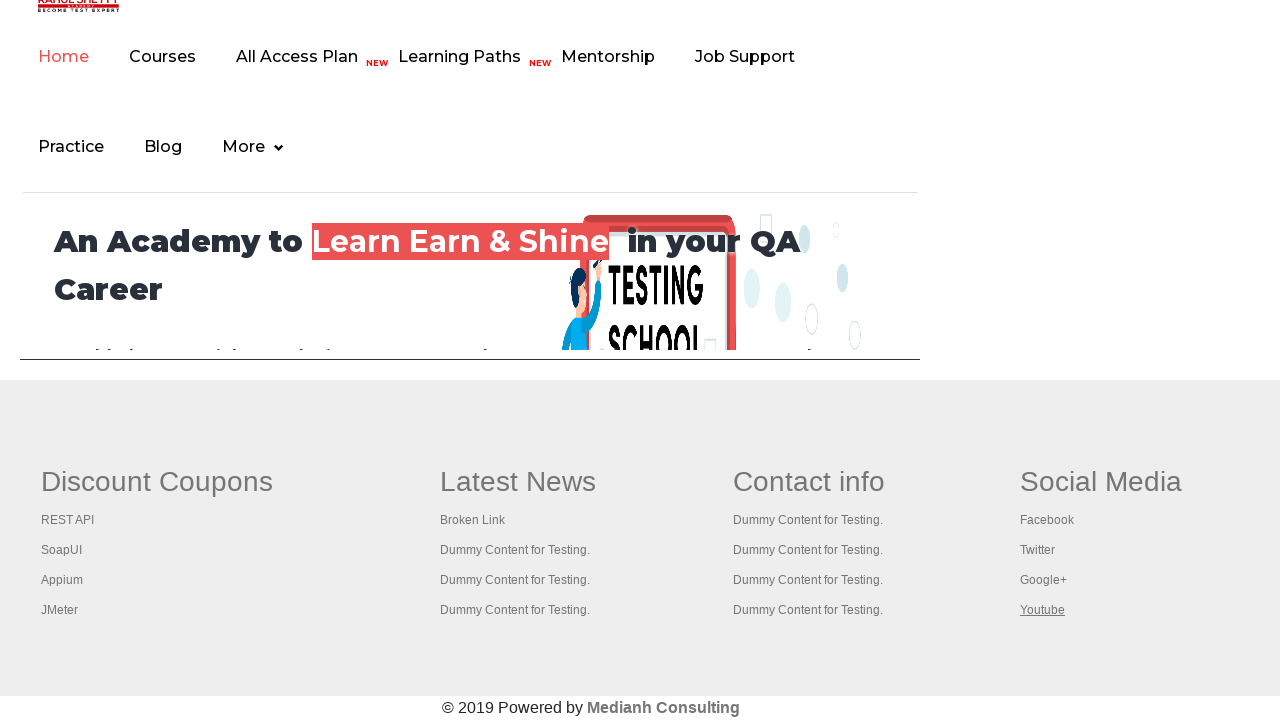

Brought tab 2 to front
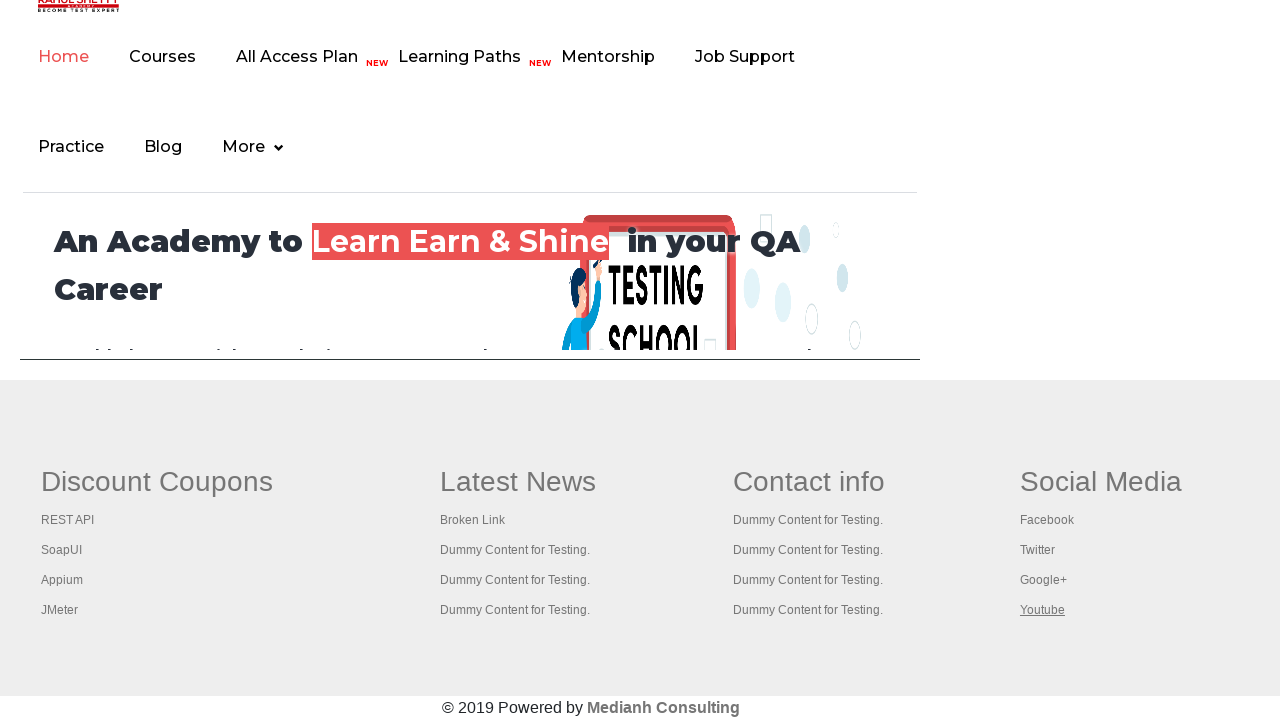

Tab 2 finished loading (domcontentloaded state)
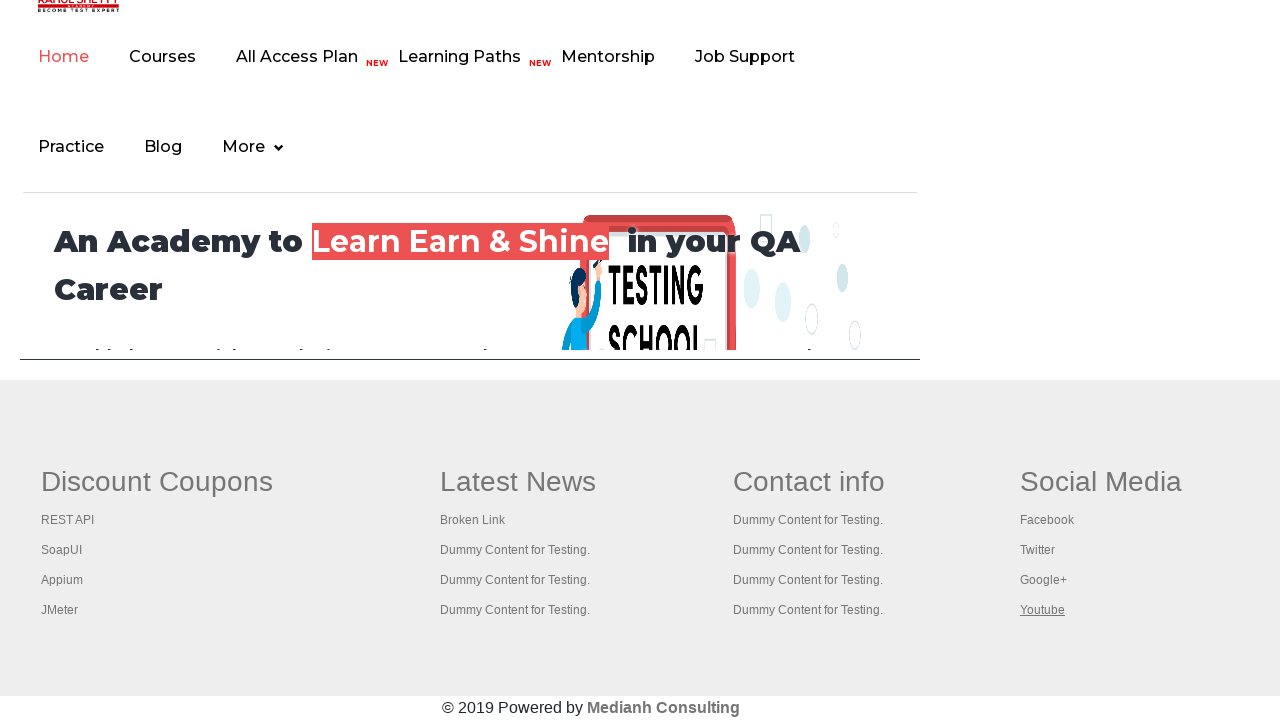

Brought tab 3 to front
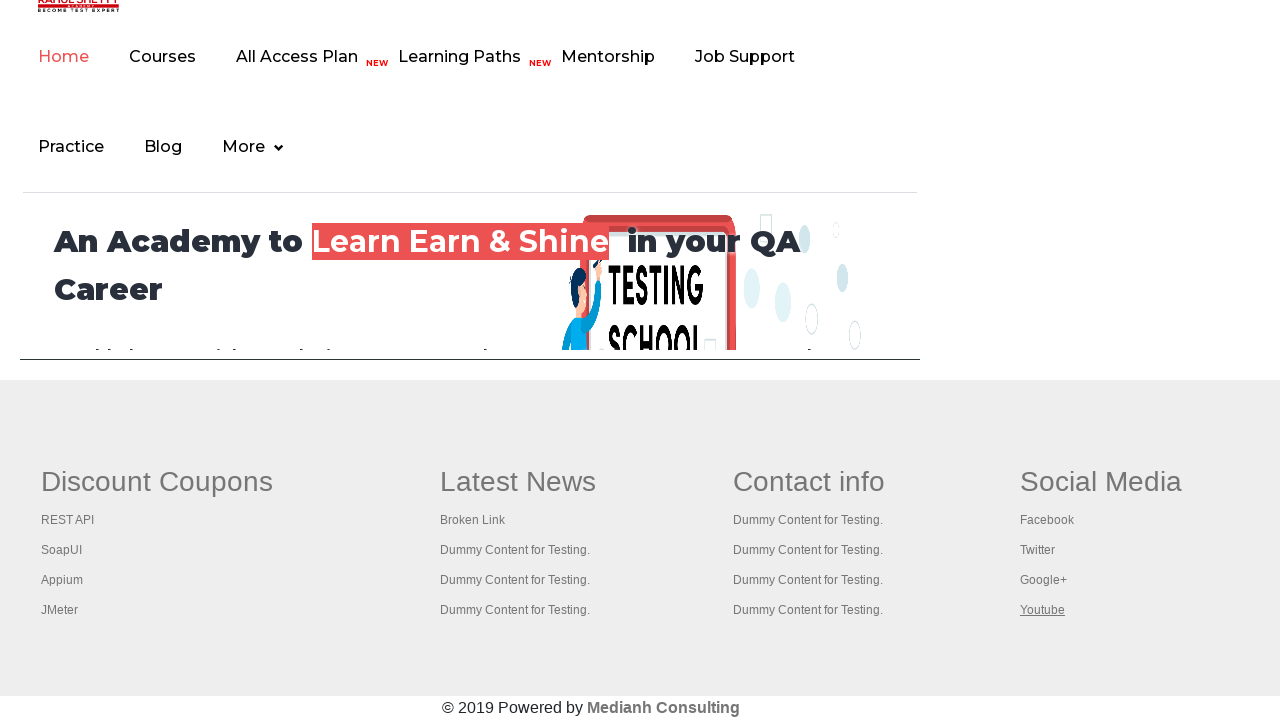

Tab 3 finished loading (domcontentloaded state)
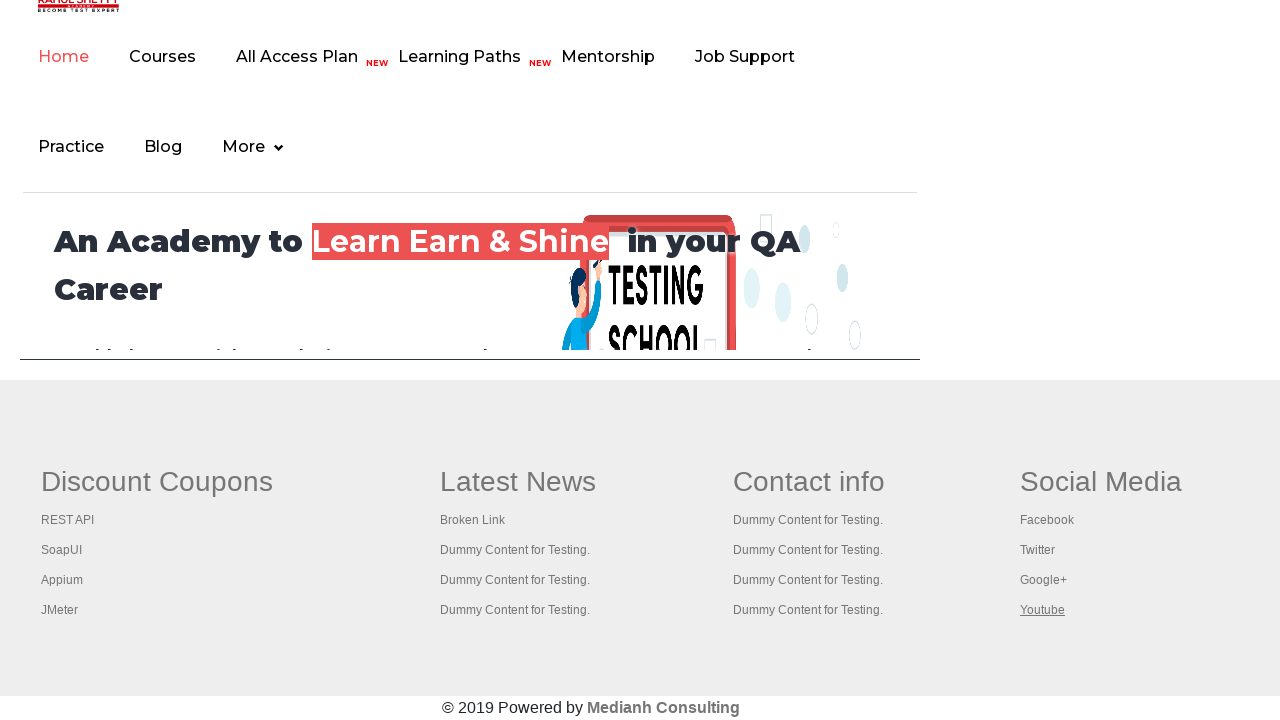

Brought tab 4 to front
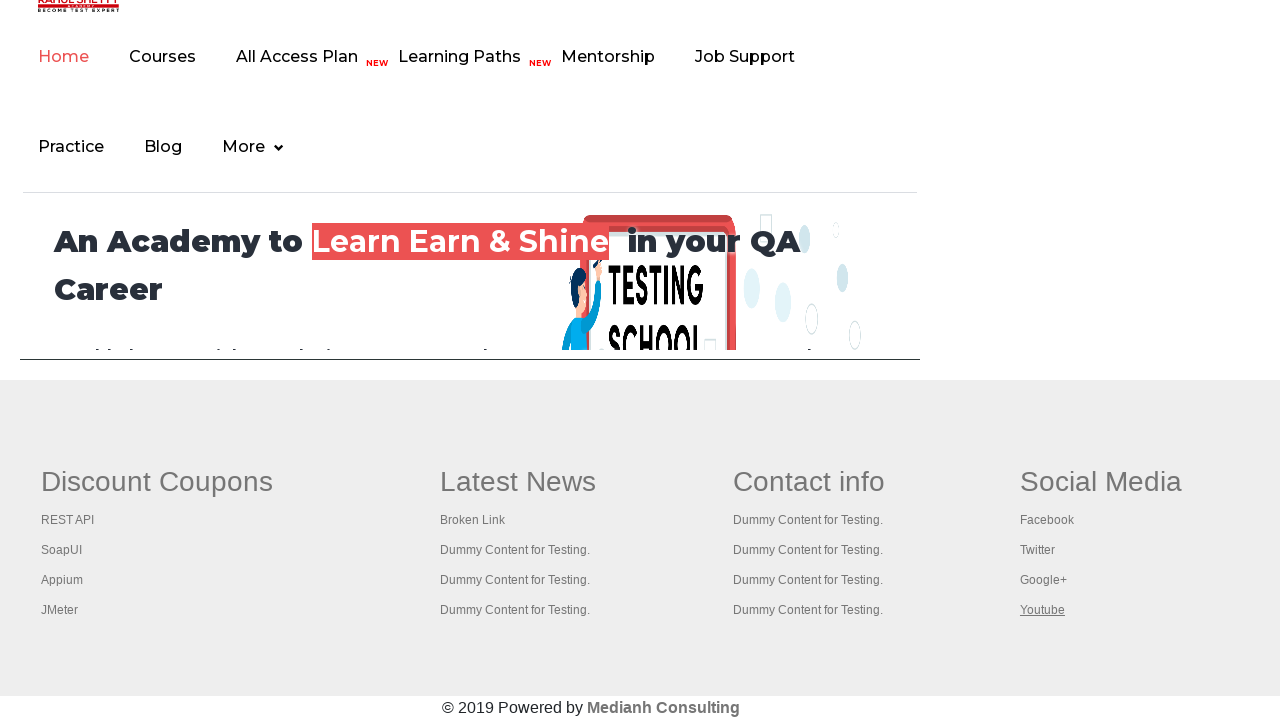

Tab 4 finished loading (domcontentloaded state)
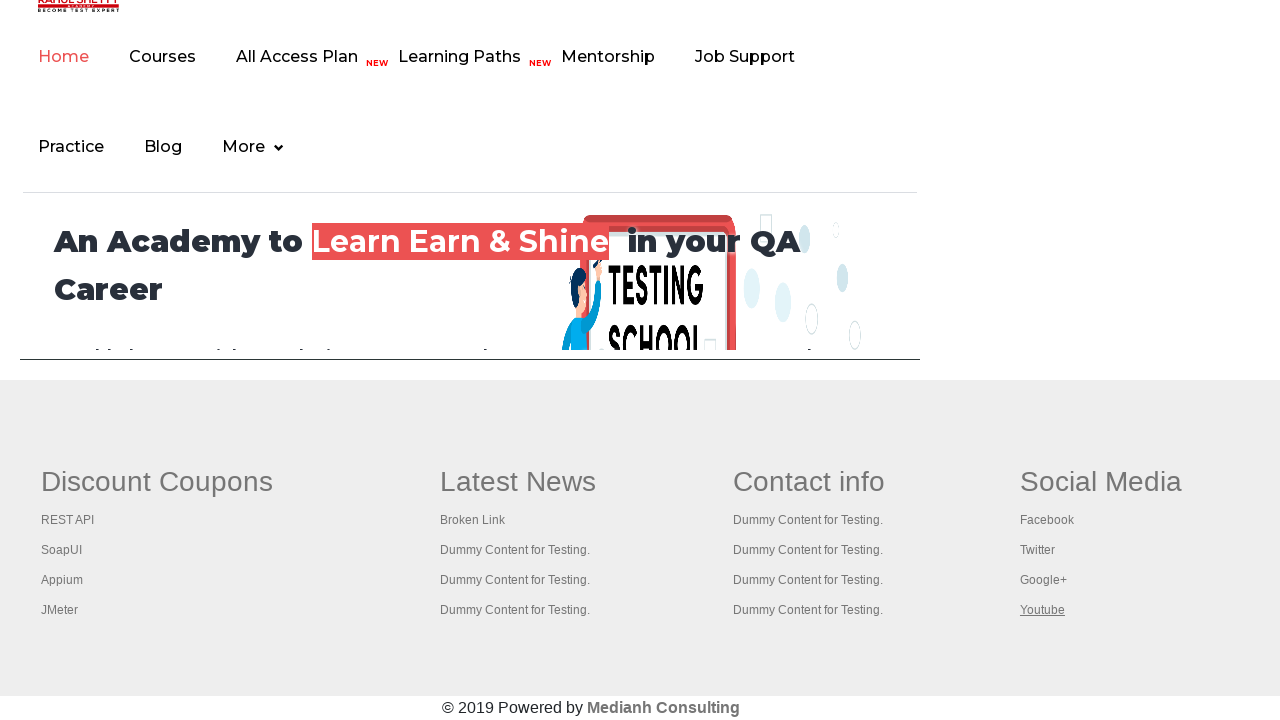

Brought tab 5 to front
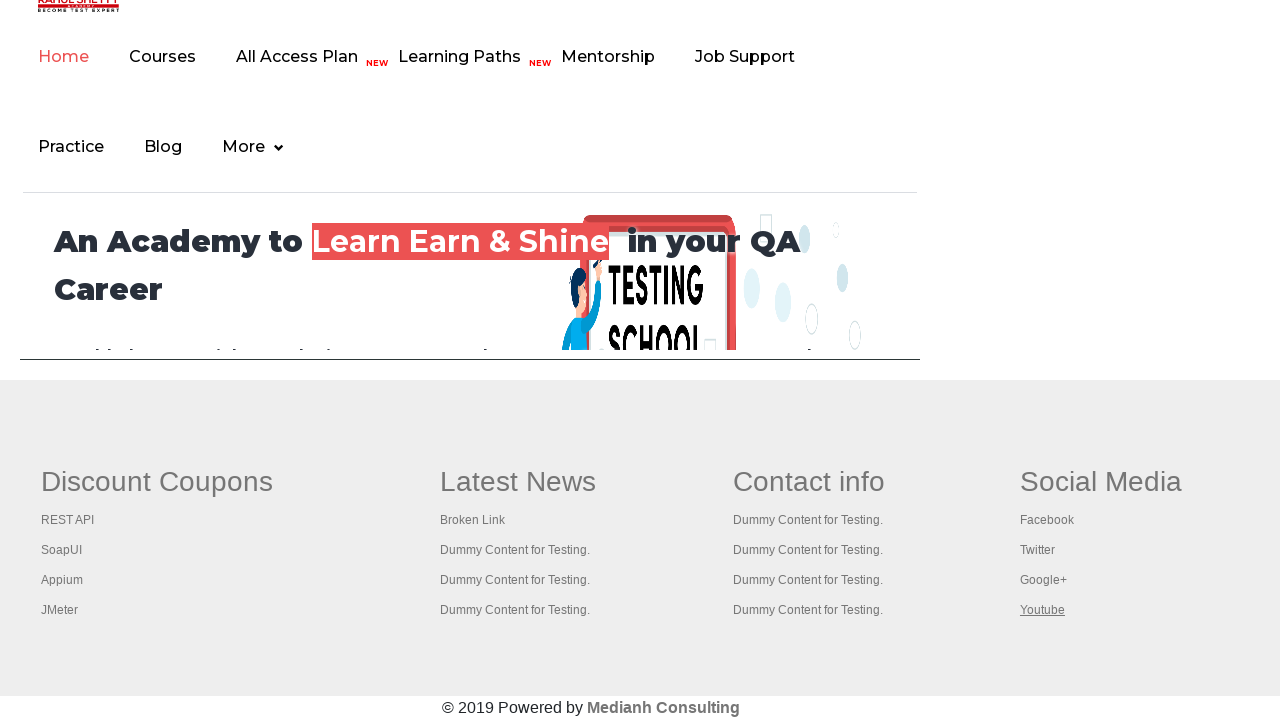

Tab 5 finished loading (domcontentloaded state)
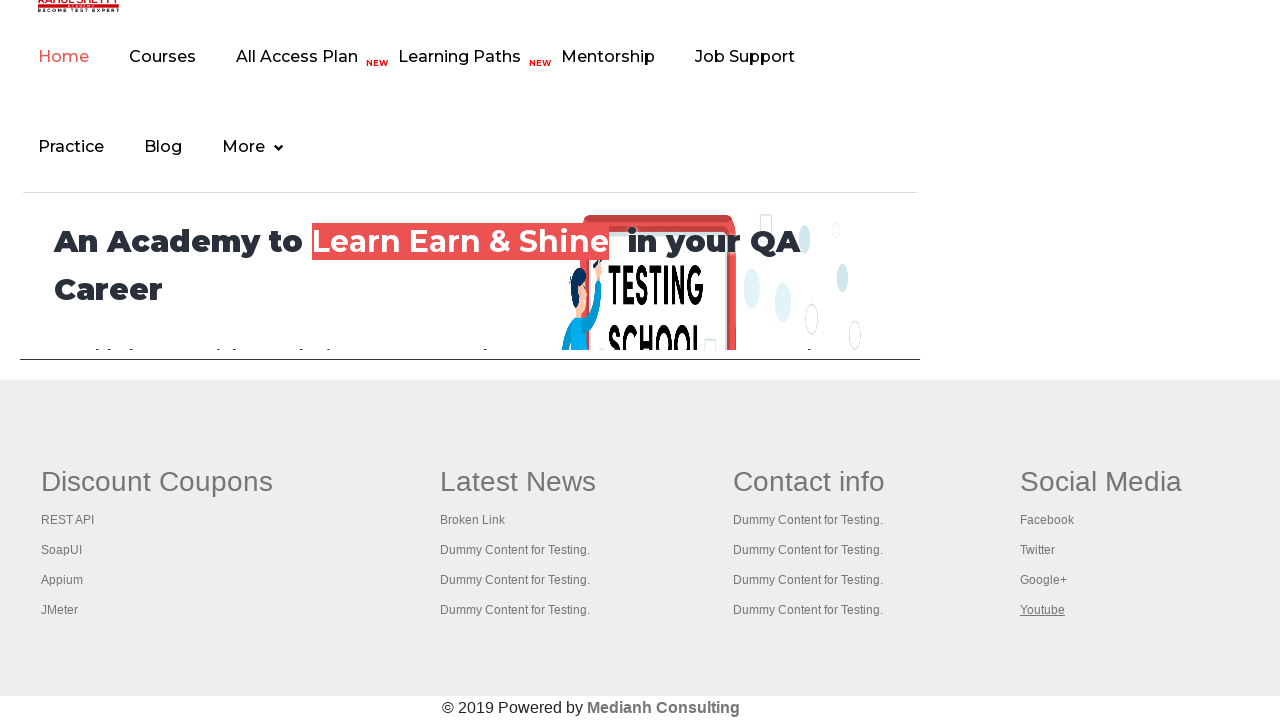

Brought tab 6 to front
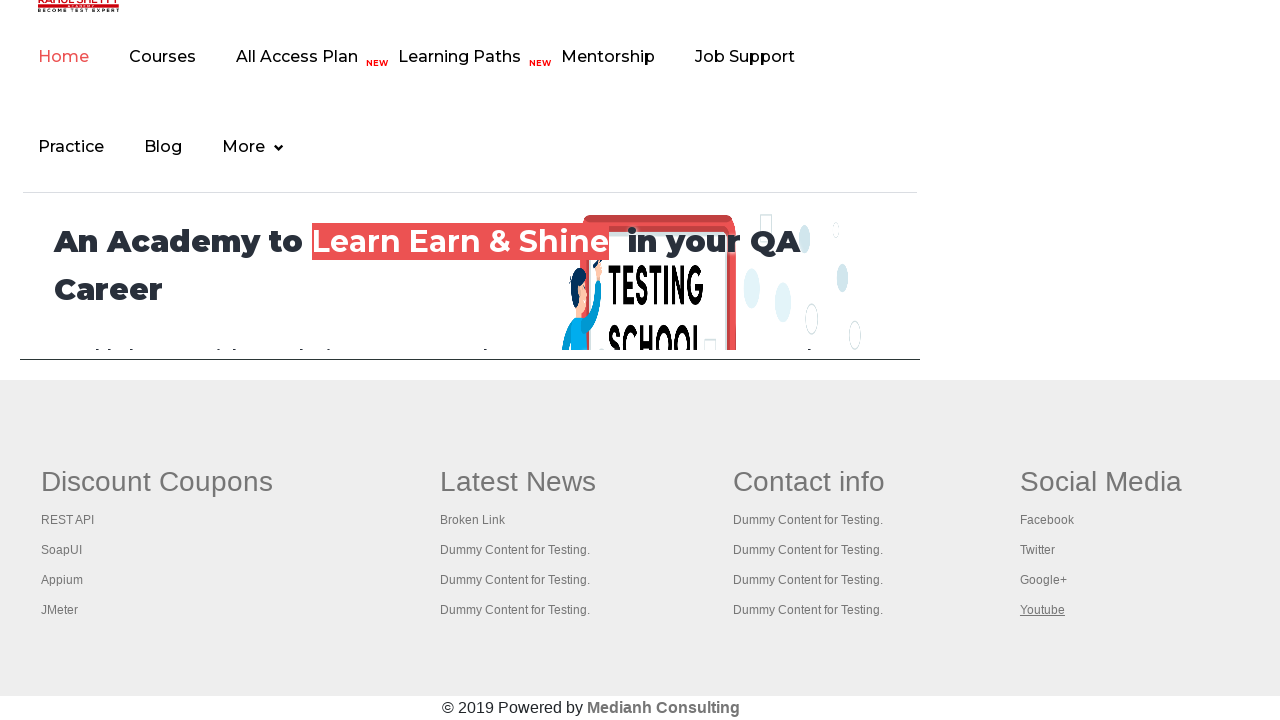

Tab 6 finished loading (domcontentloaded state)
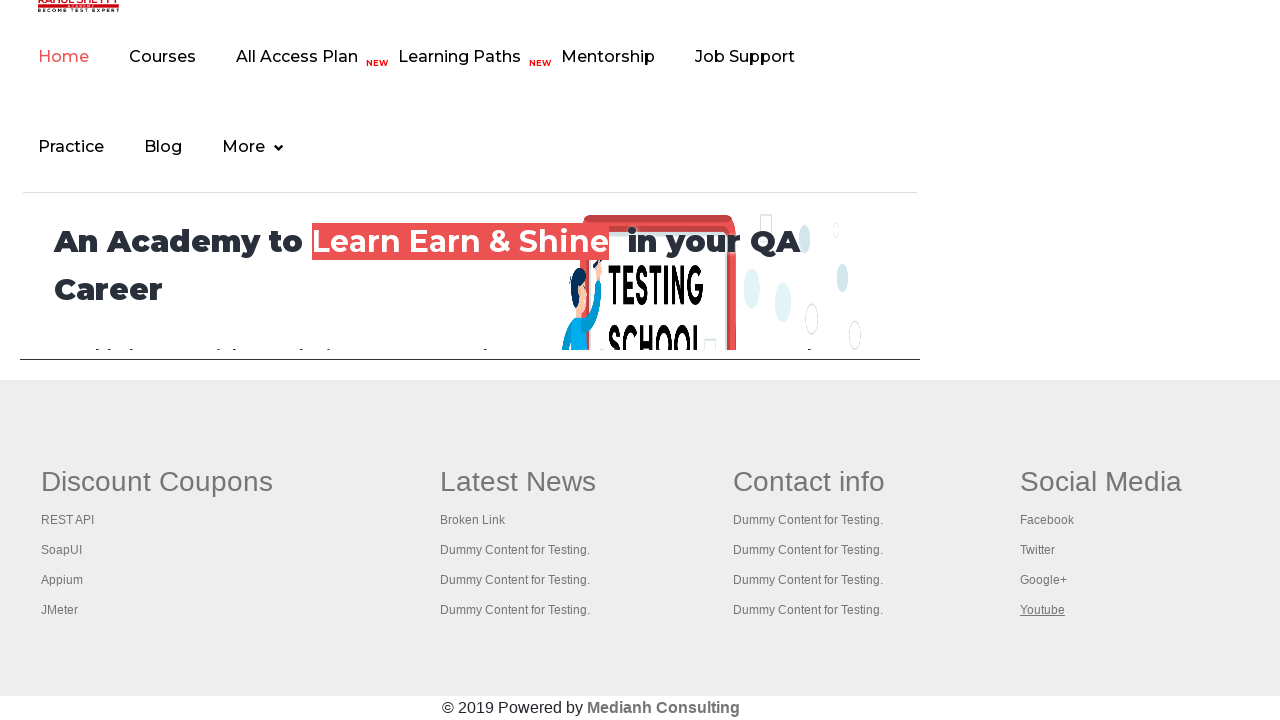

Brought tab 7 to front
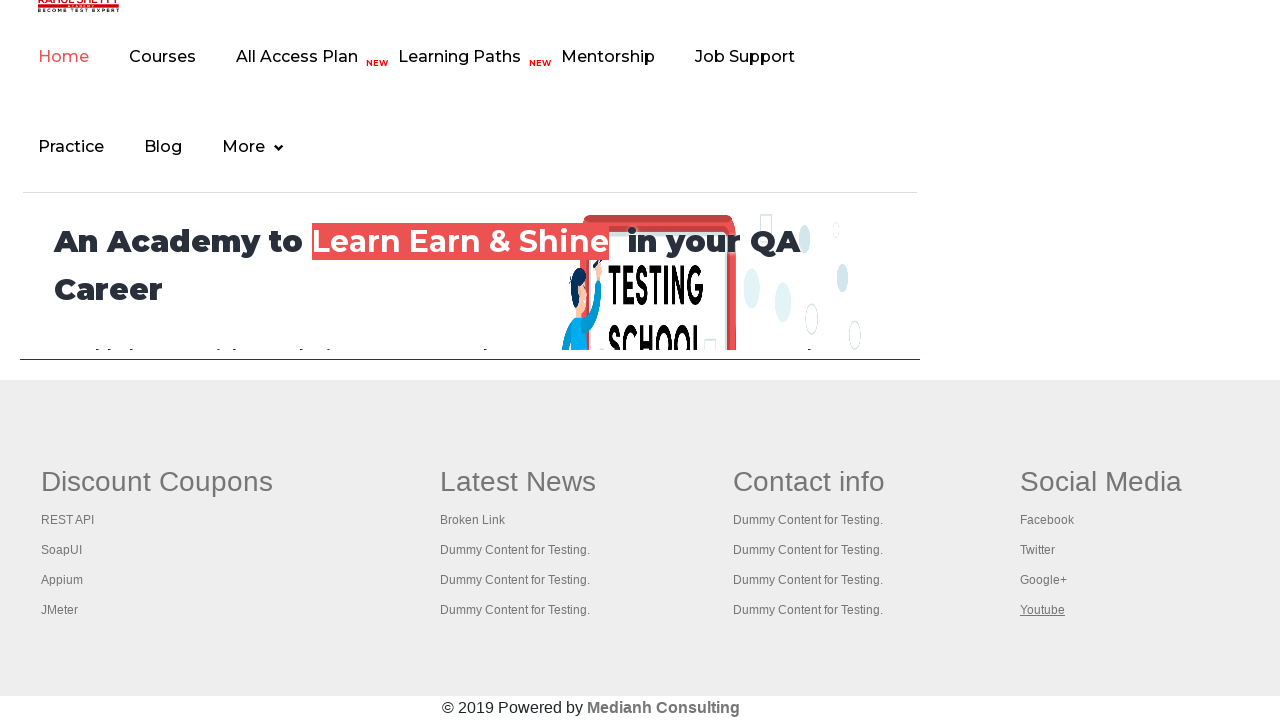

Tab 7 finished loading (domcontentloaded state)
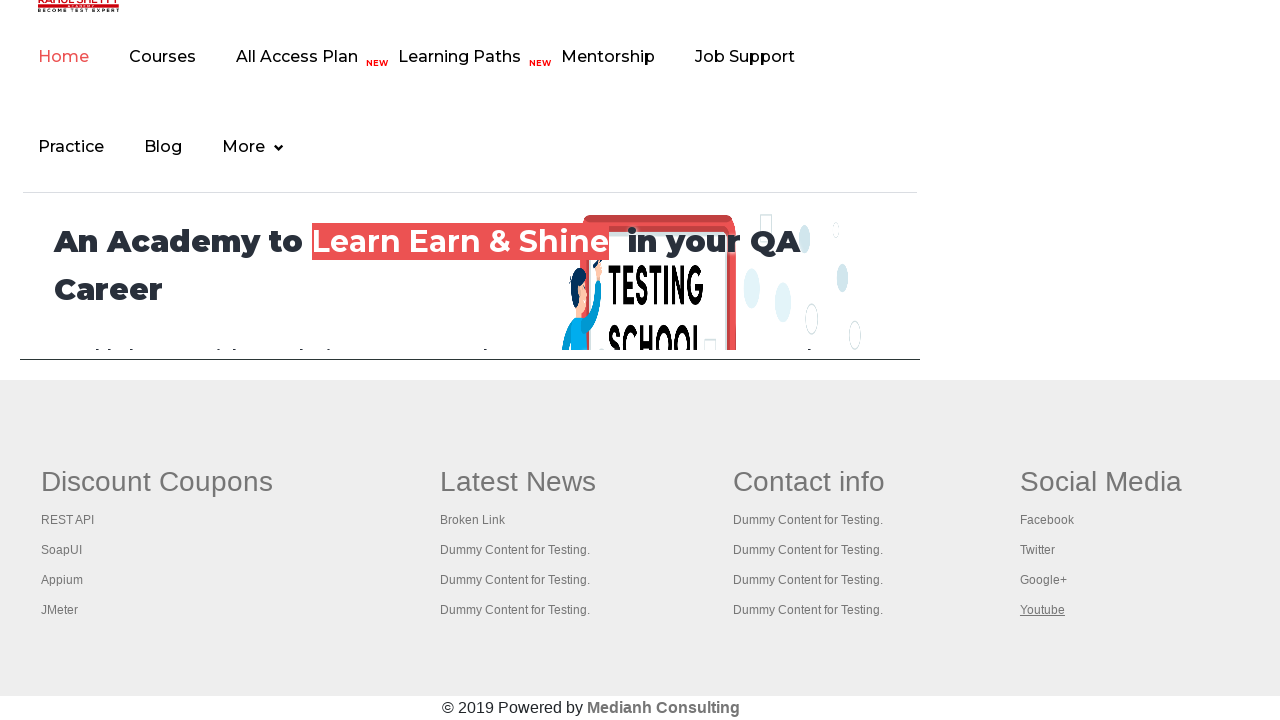

Brought tab 8 to front
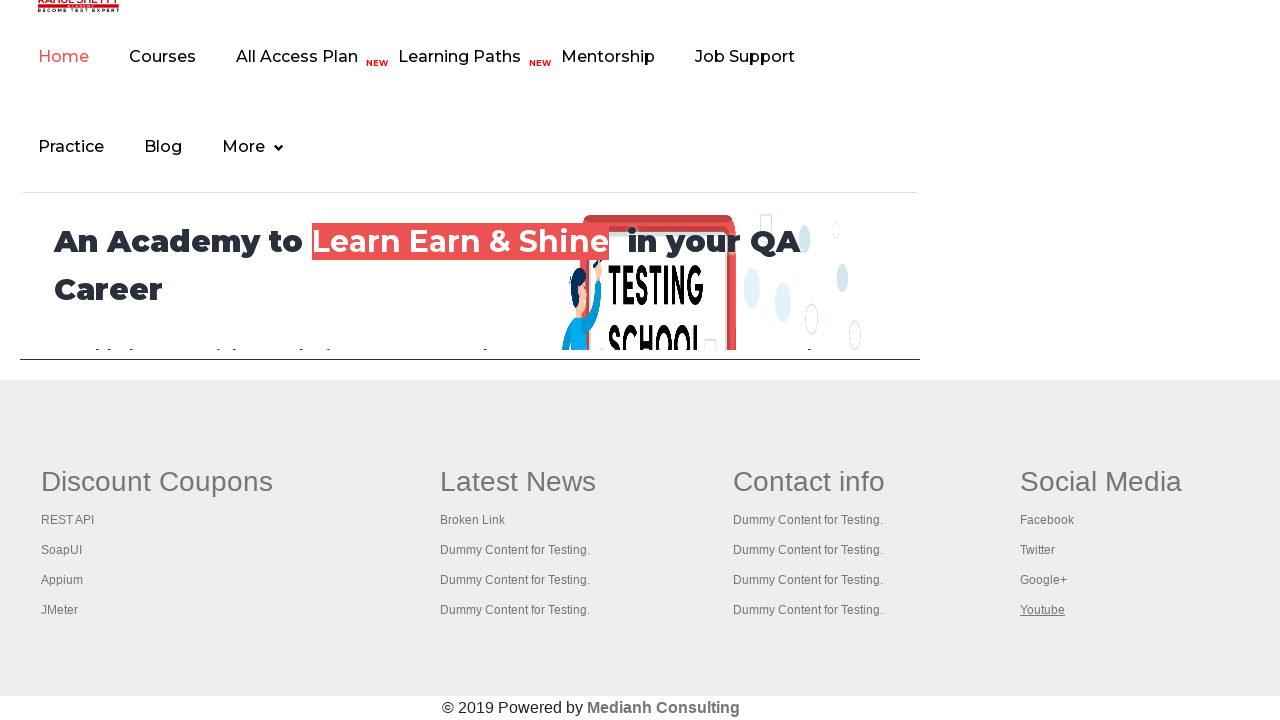

Tab 8 finished loading (domcontentloaded state)
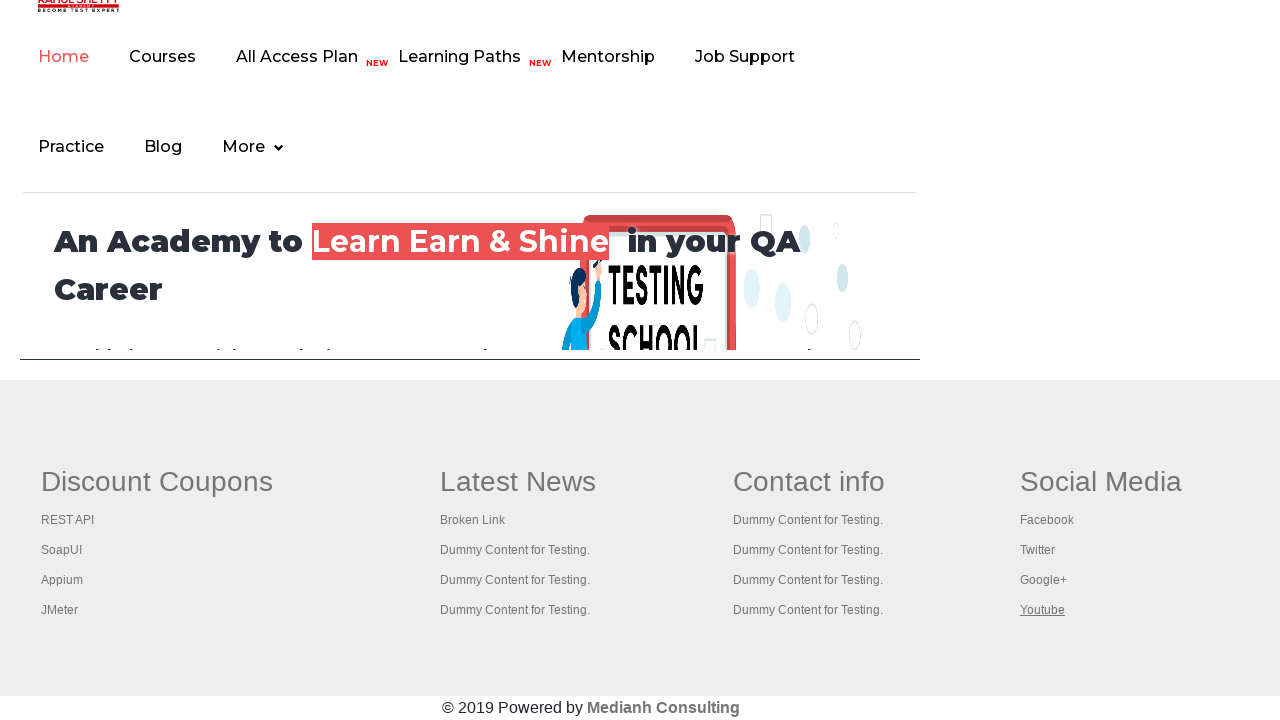

Brought tab 9 to front
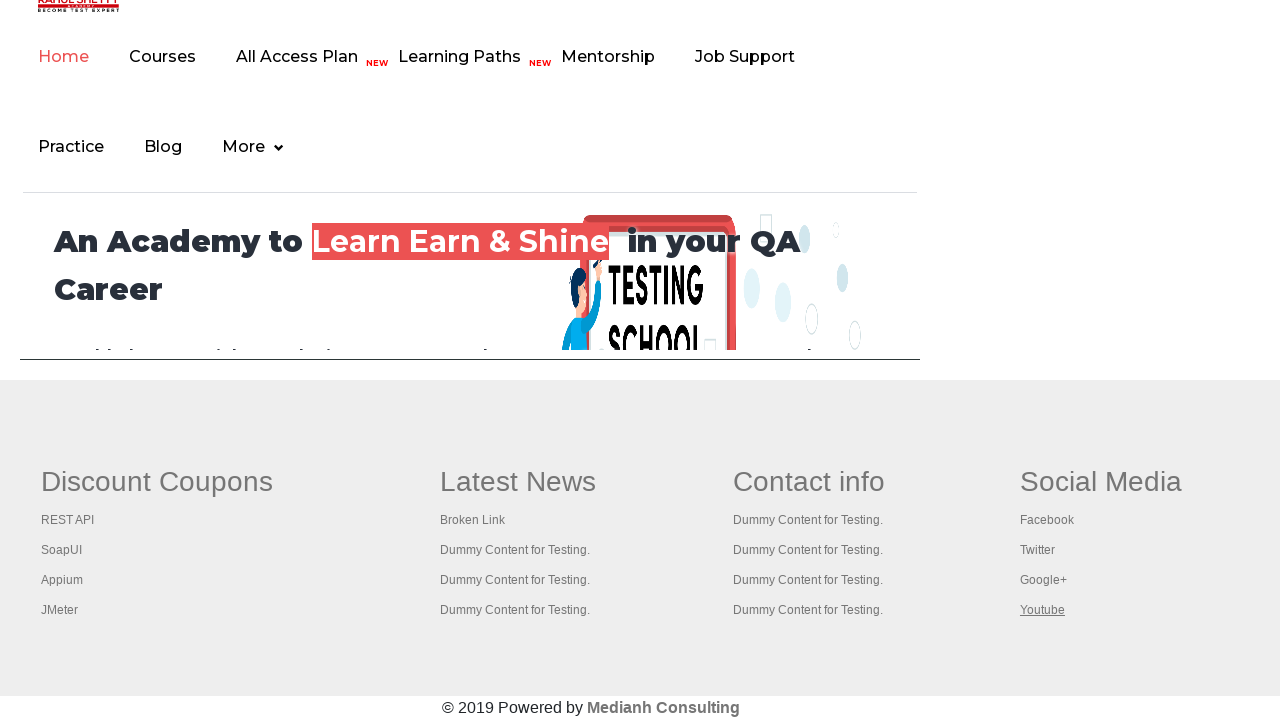

Tab 9 finished loading (domcontentloaded state)
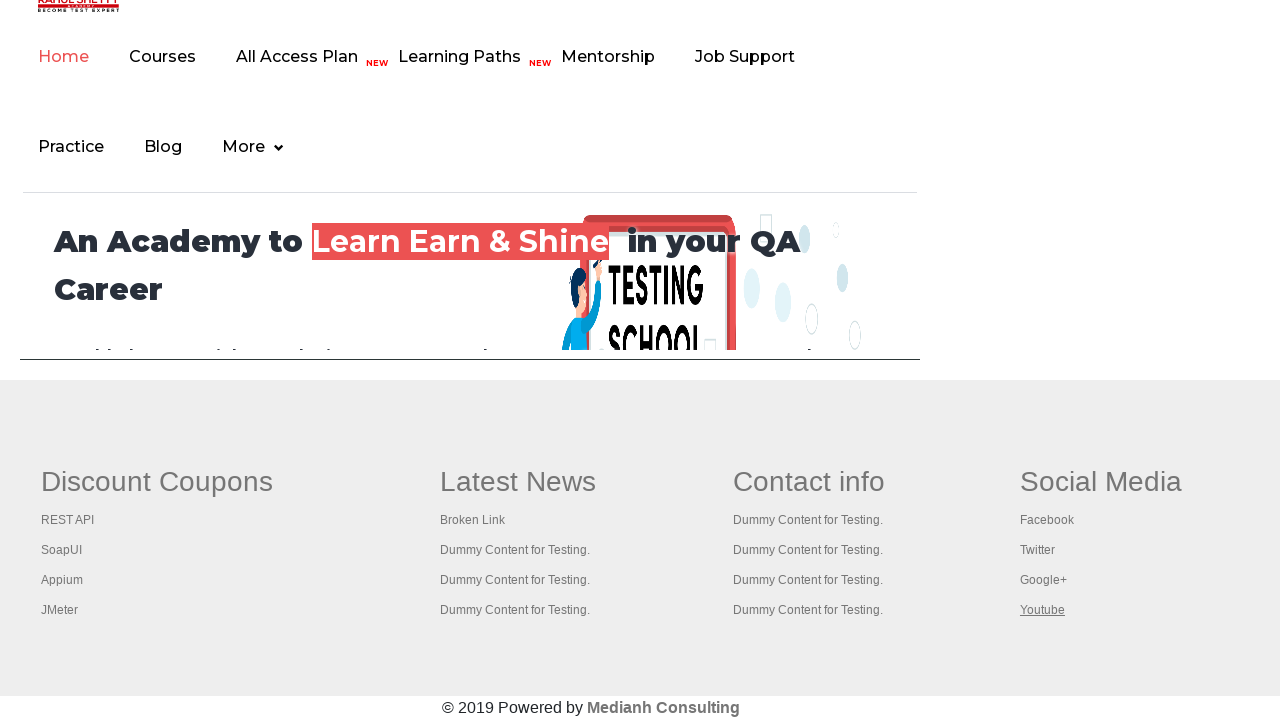

Brought tab 10 to front
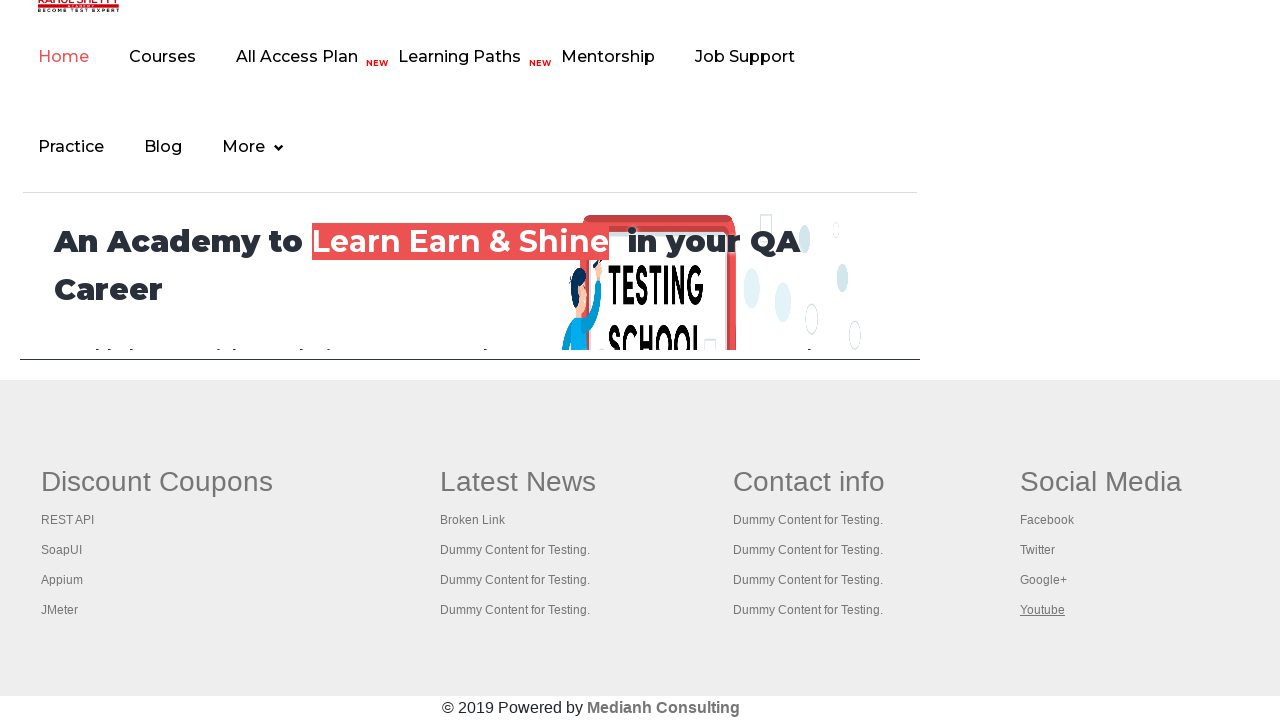

Tab 10 finished loading (domcontentloaded state)
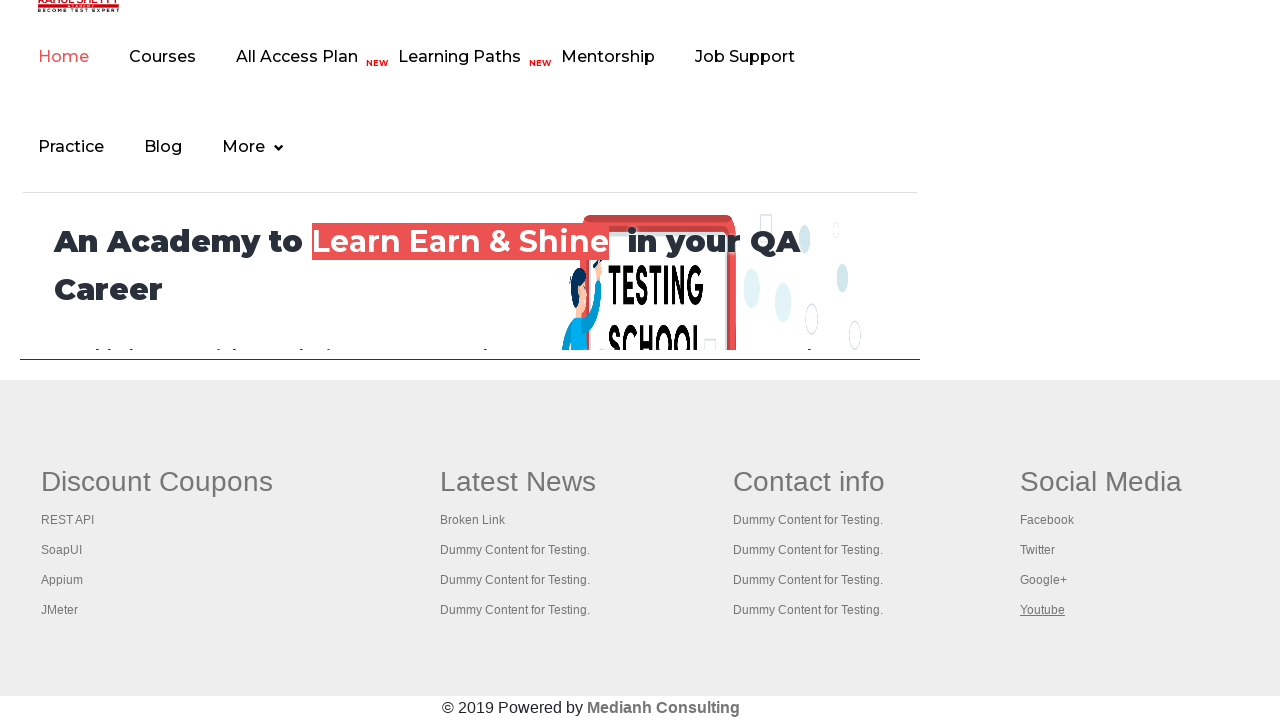

Brought tab 11 to front
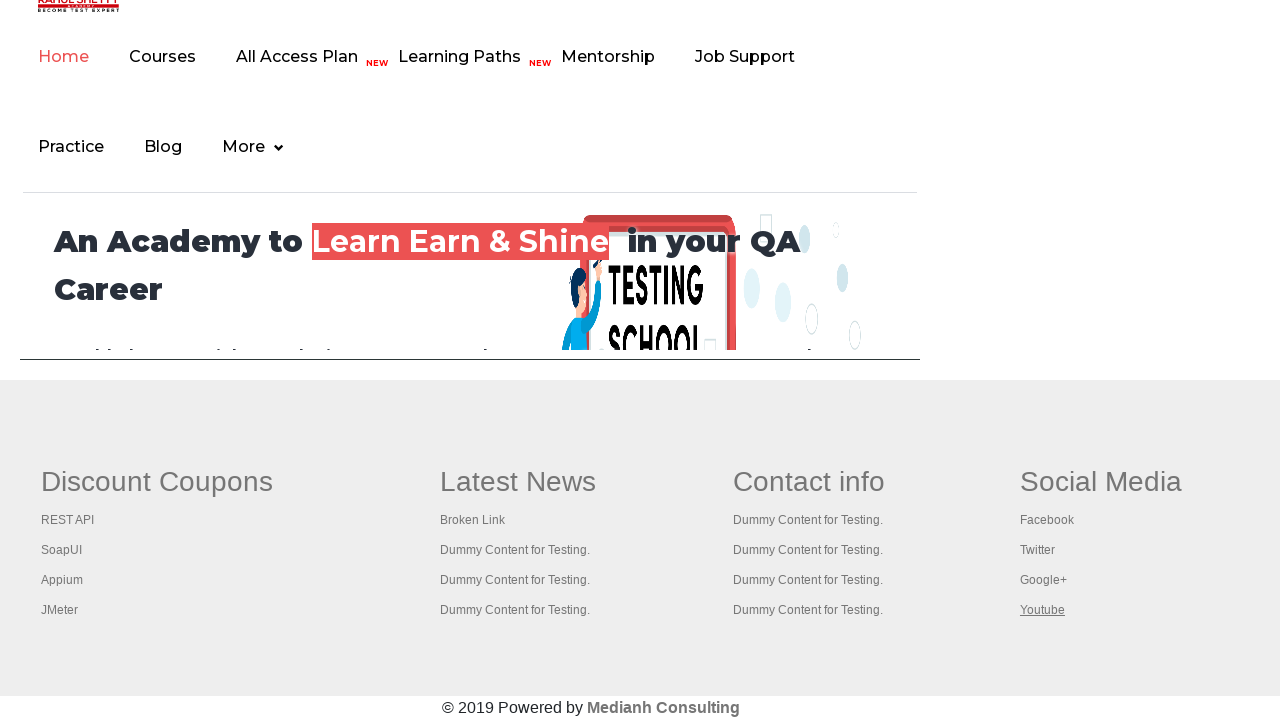

Tab 11 finished loading (domcontentloaded state)
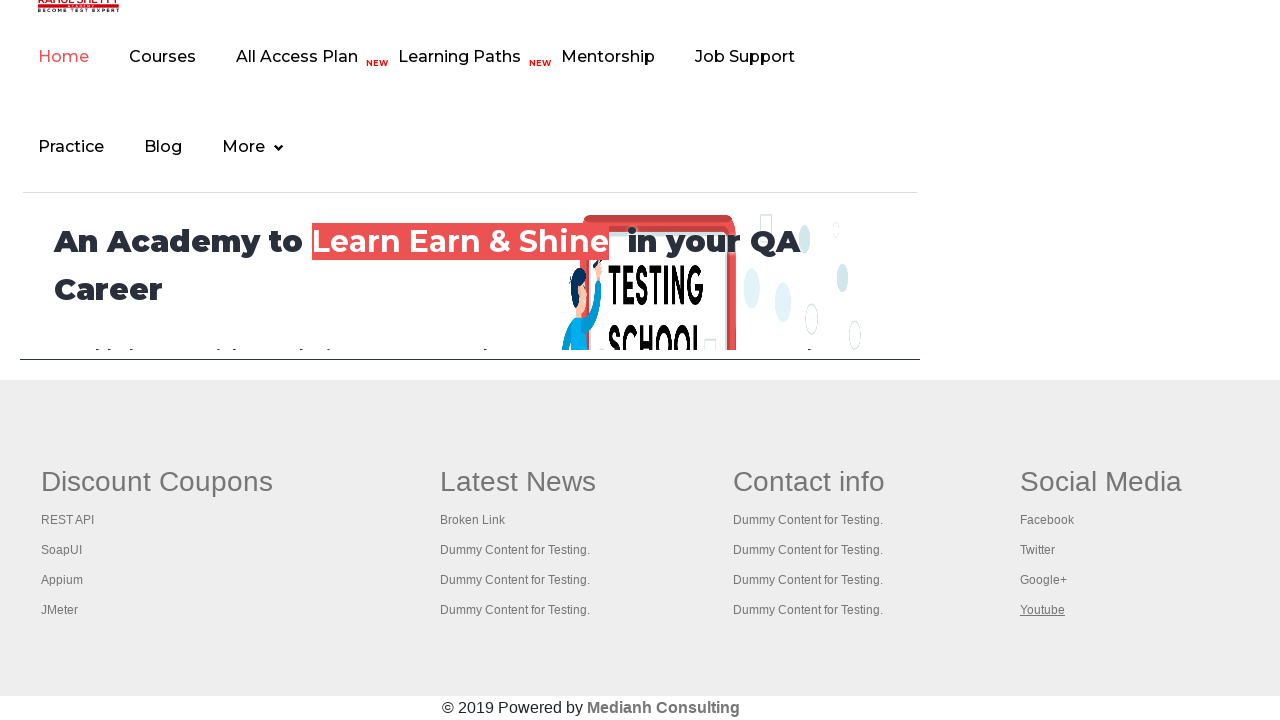

Brought tab 12 to front
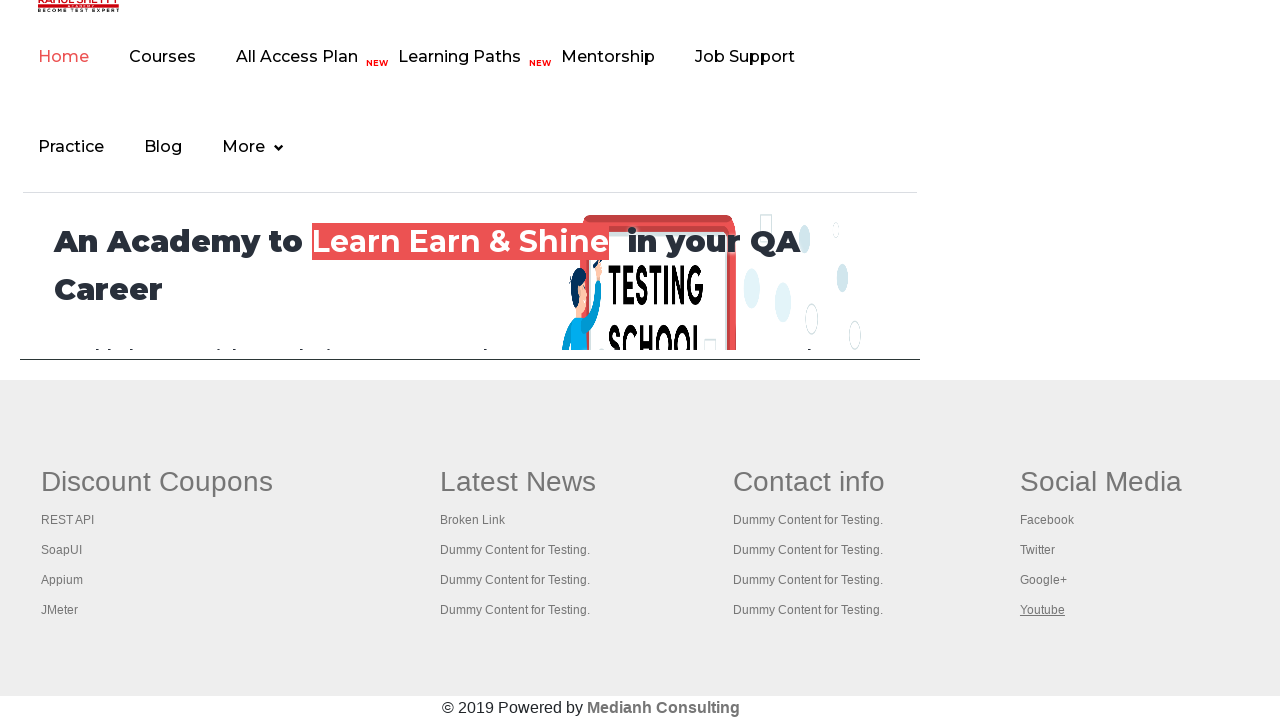

Tab 12 finished loading (domcontentloaded state)
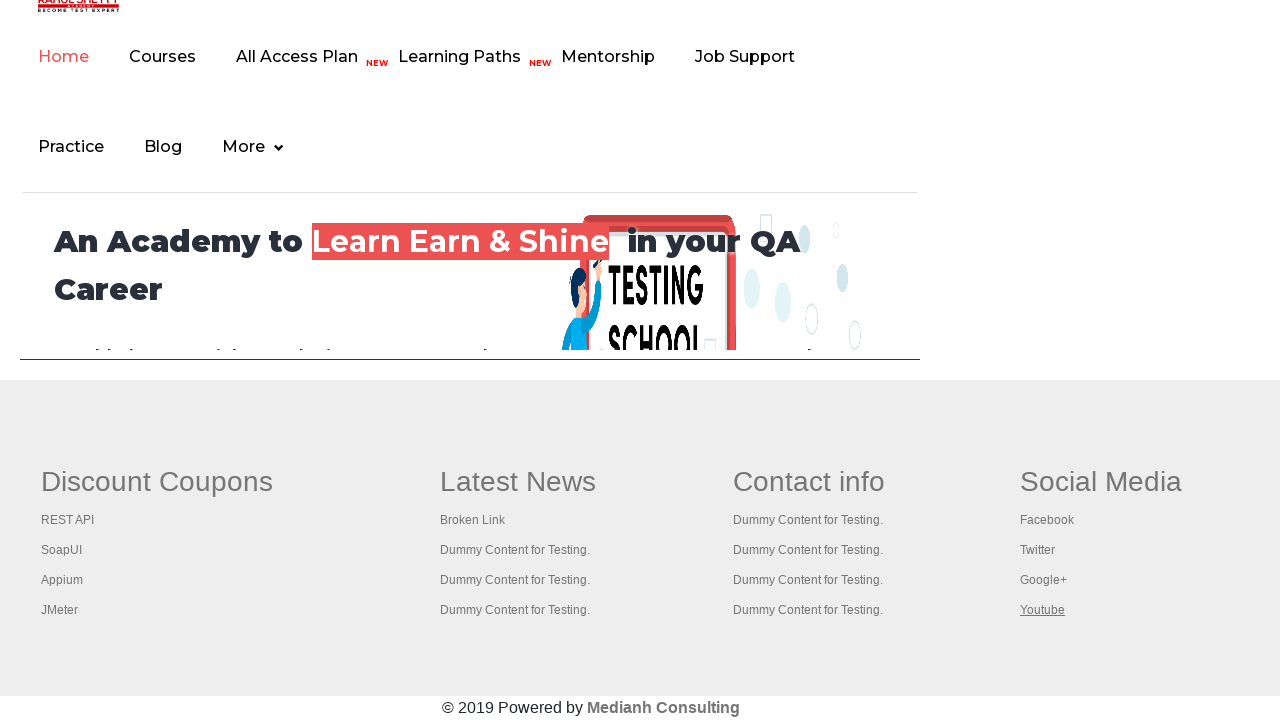

Brought tab 13 to front
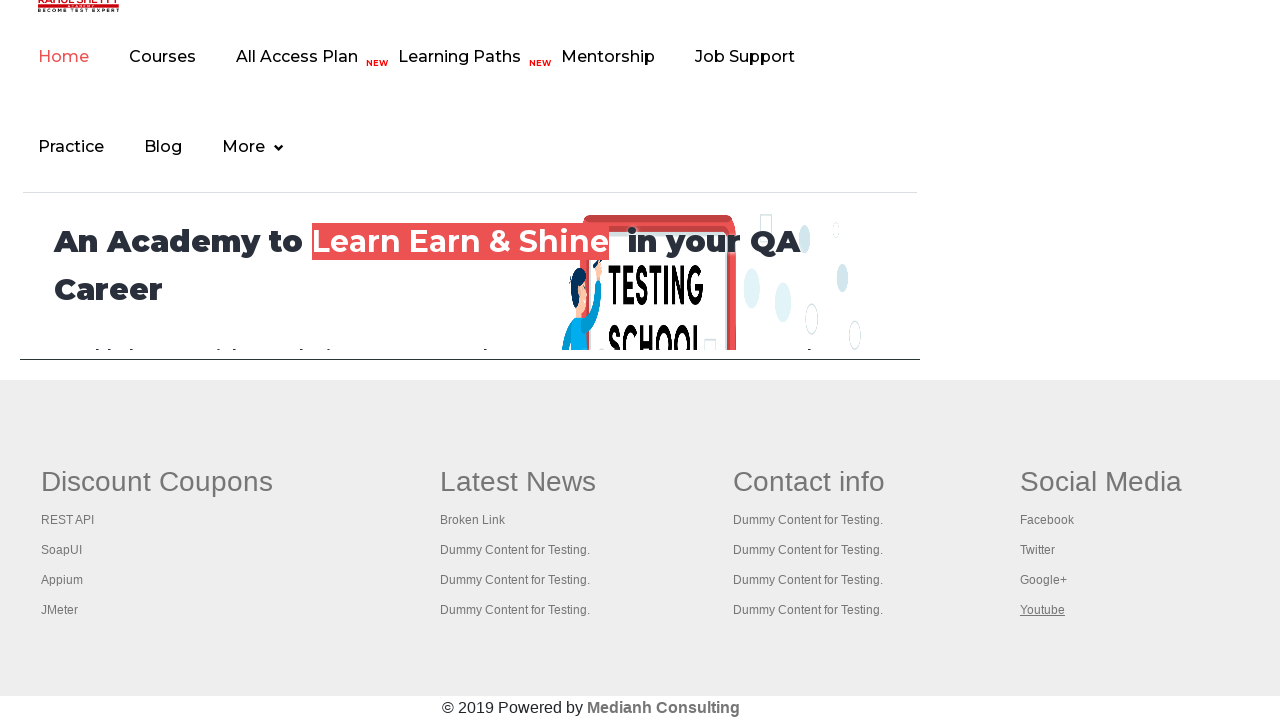

Tab 13 finished loading (domcontentloaded state)
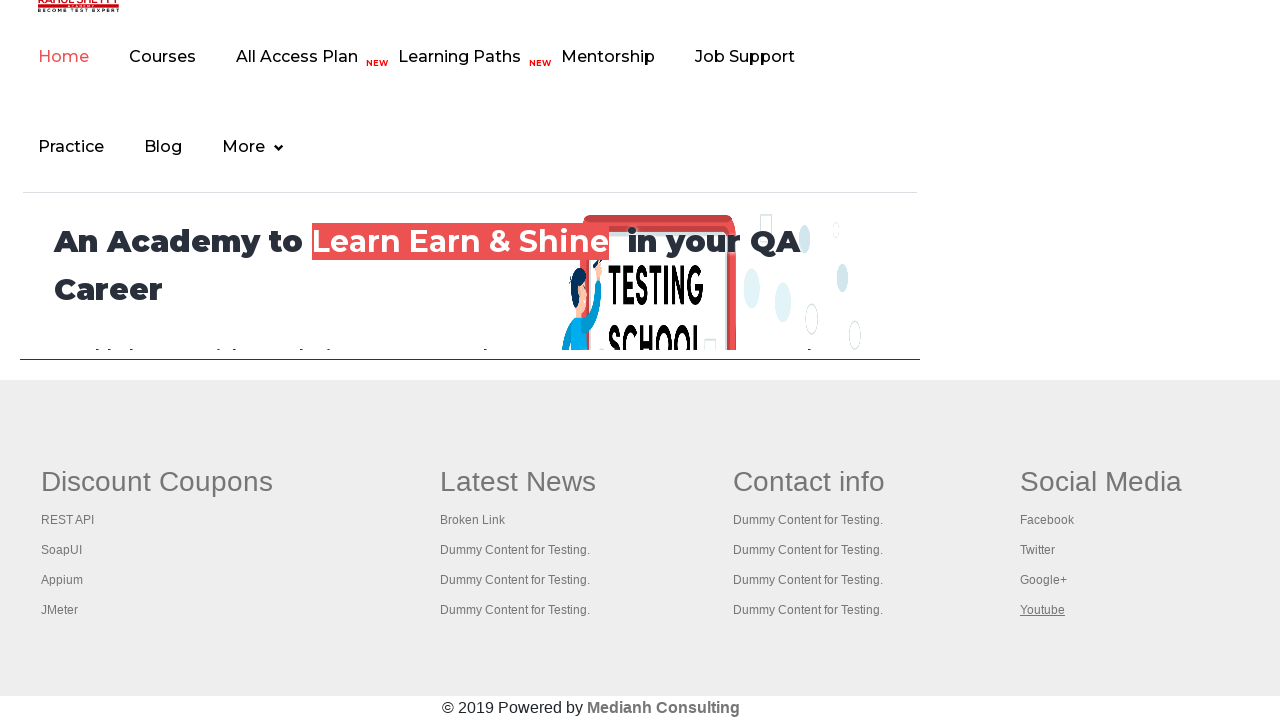

Brought tab 14 to front
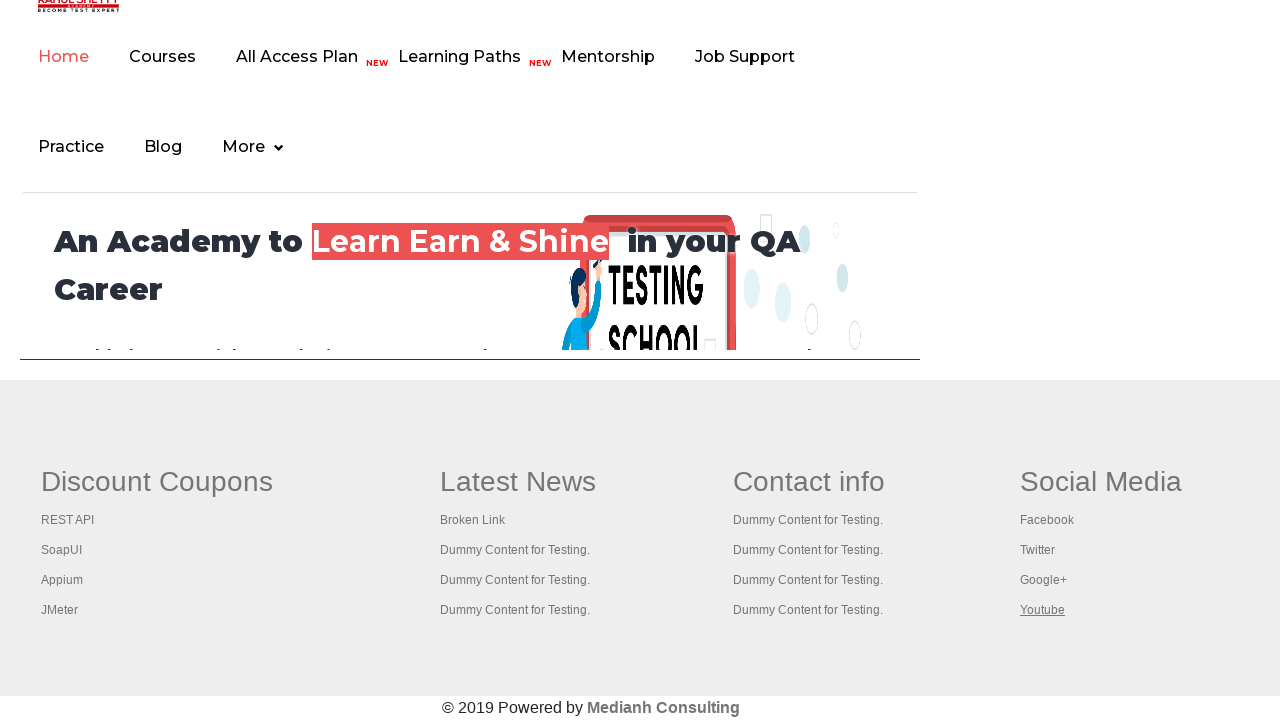

Tab 14 finished loading (domcontentloaded state)
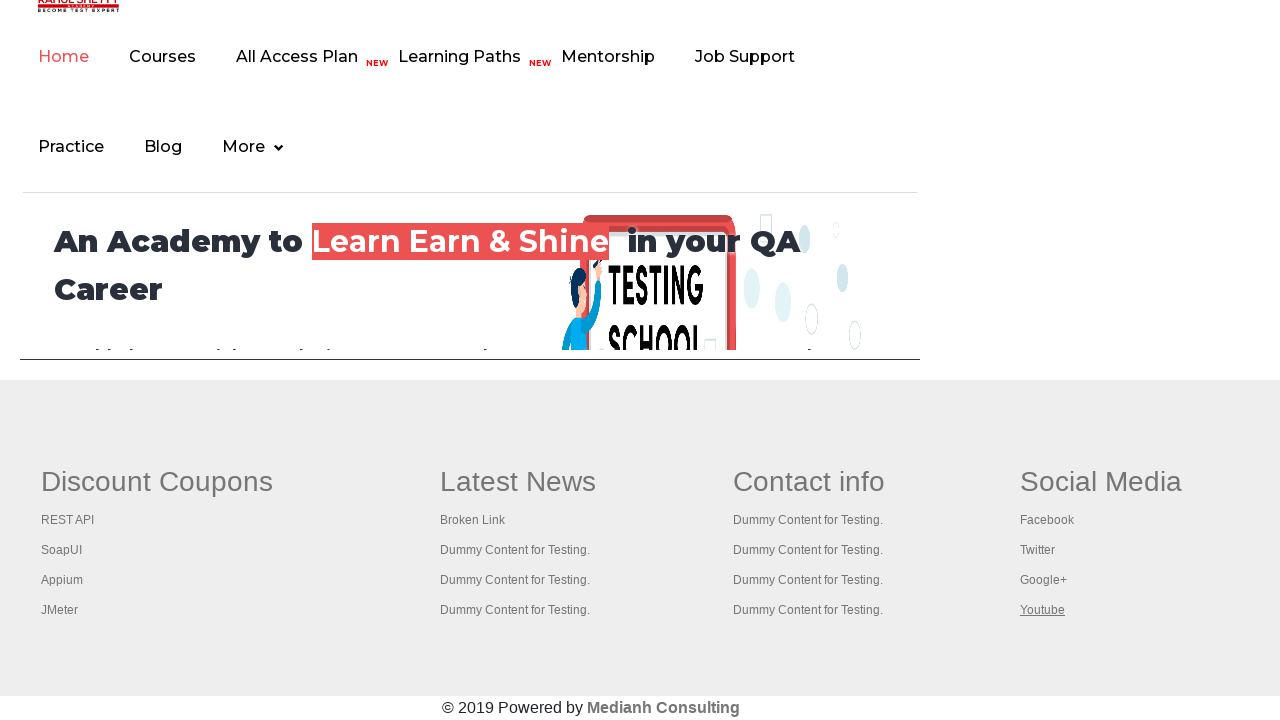

Brought tab 15 to front
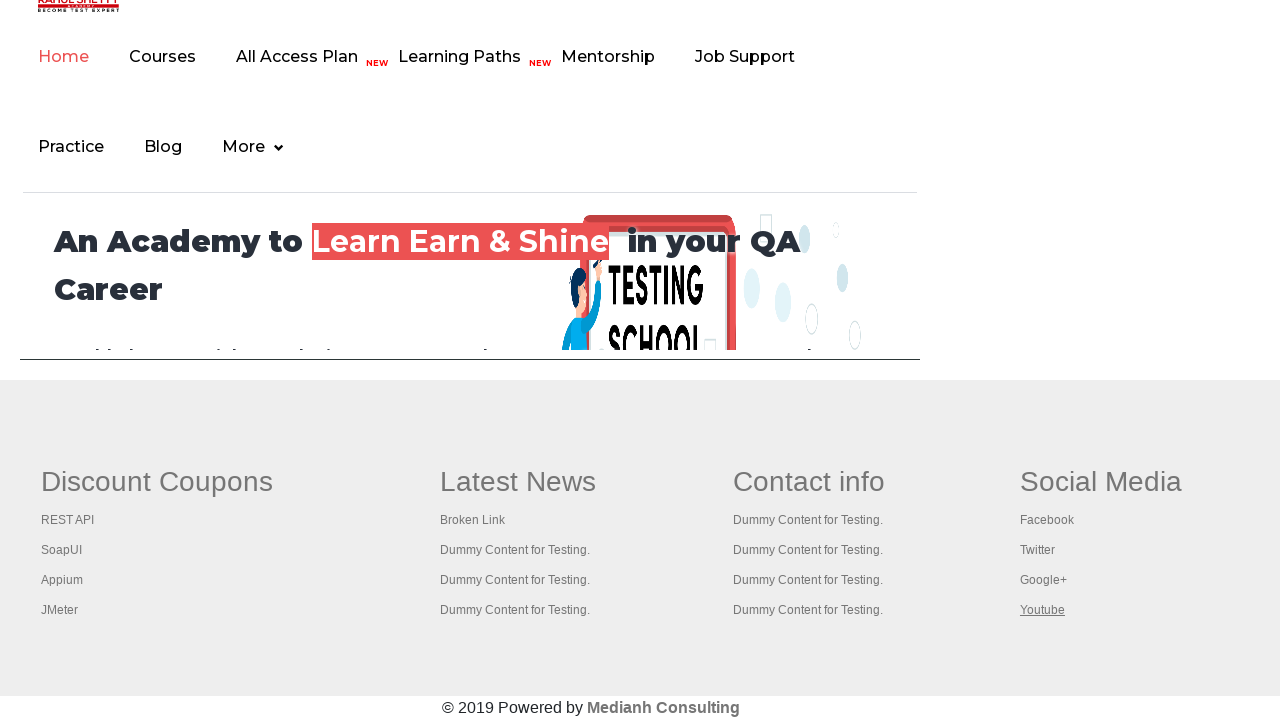

Tab 15 finished loading (domcontentloaded state)
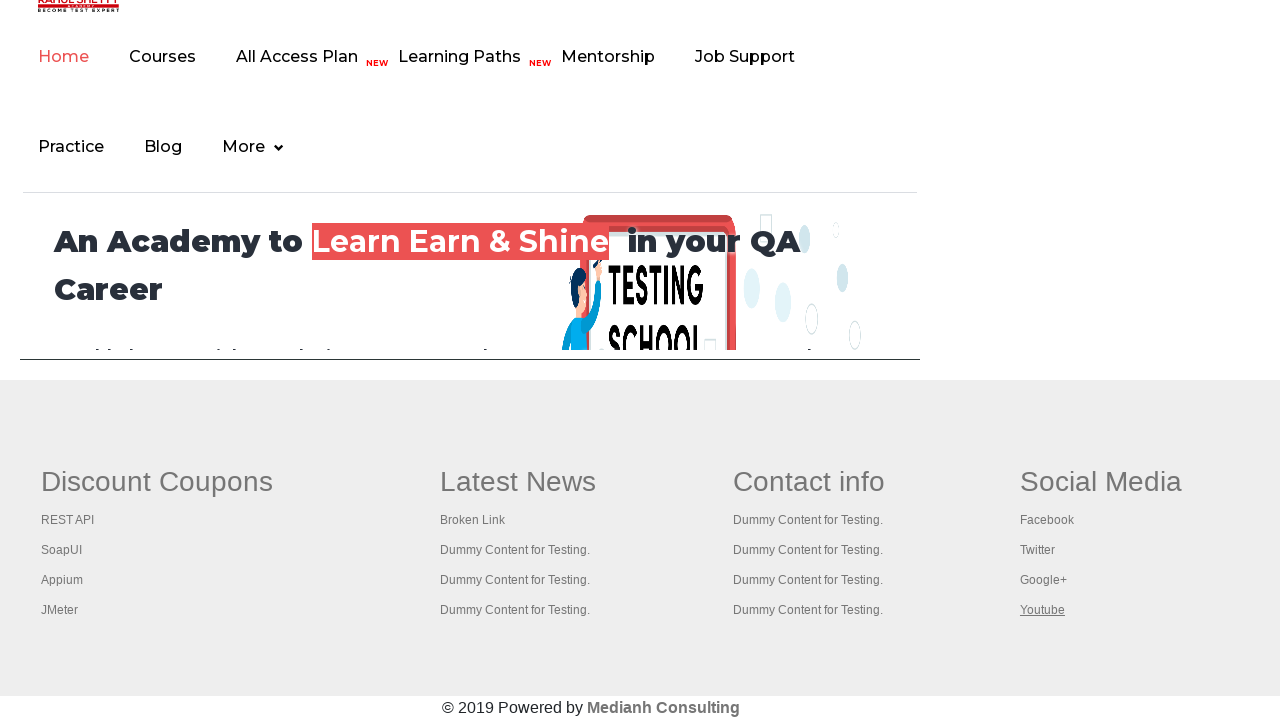

Brought tab 16 to front
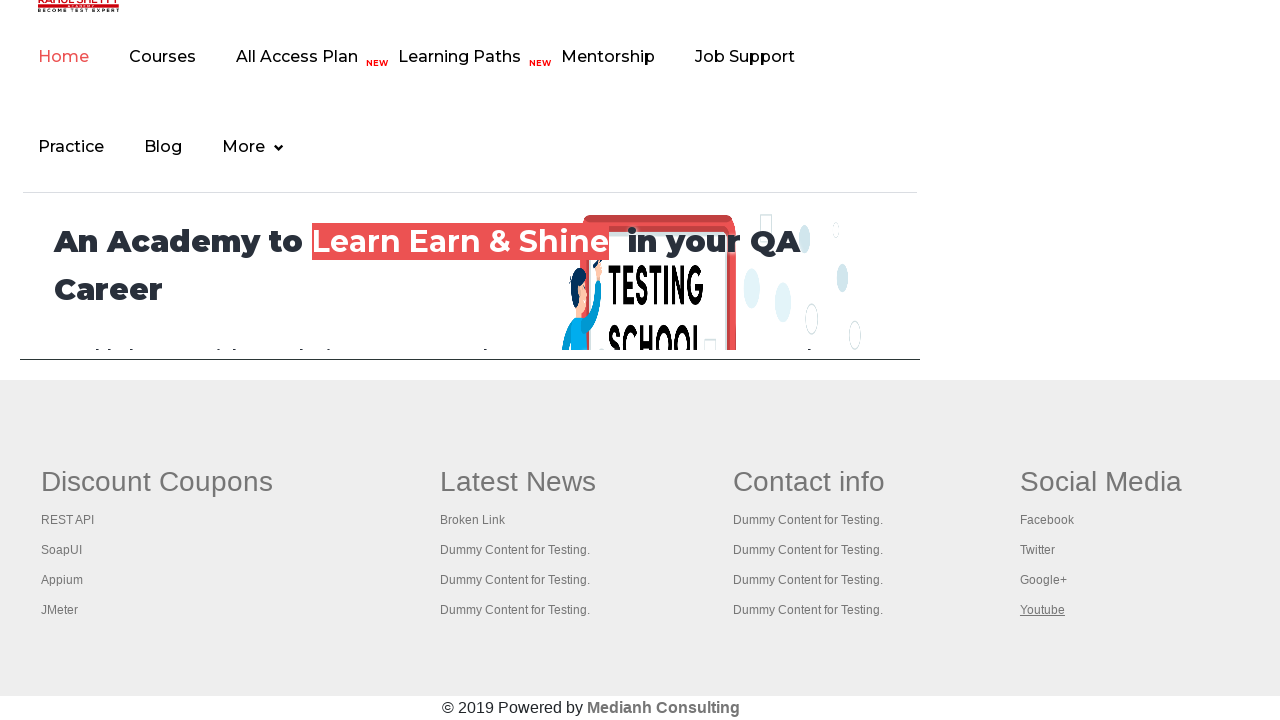

Tab 16 finished loading (domcontentloaded state)
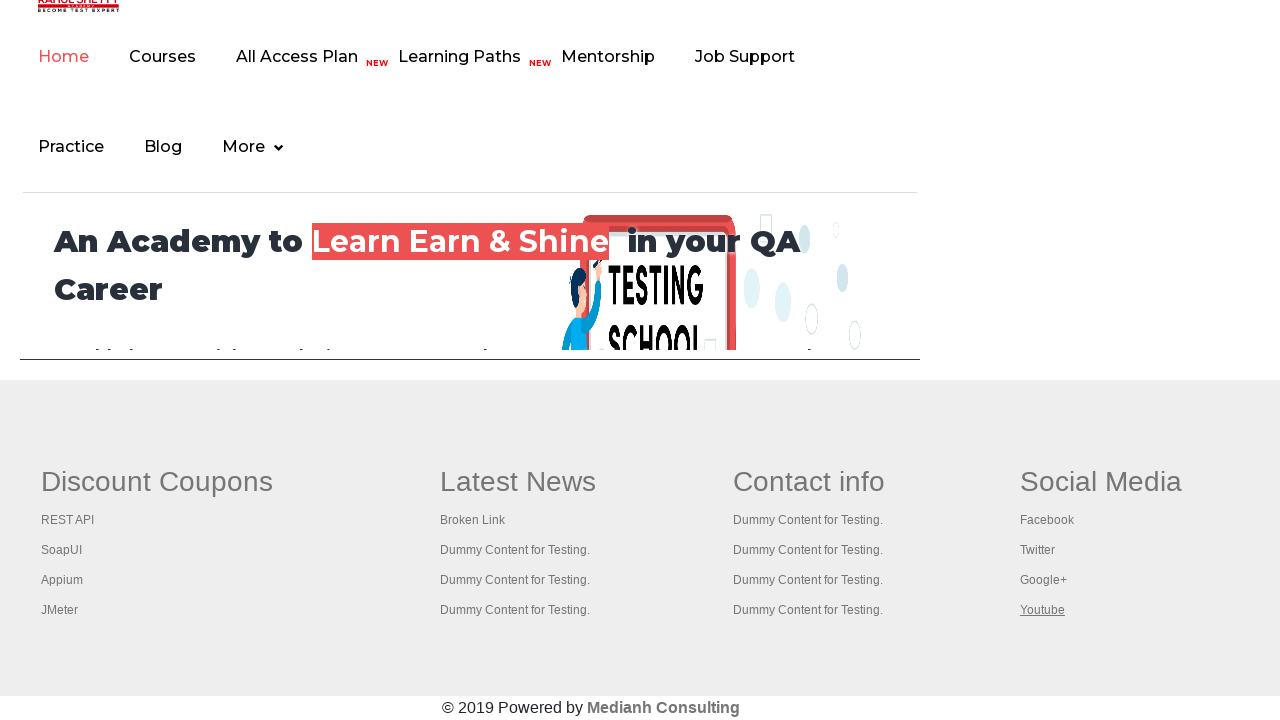

Brought tab 17 to front
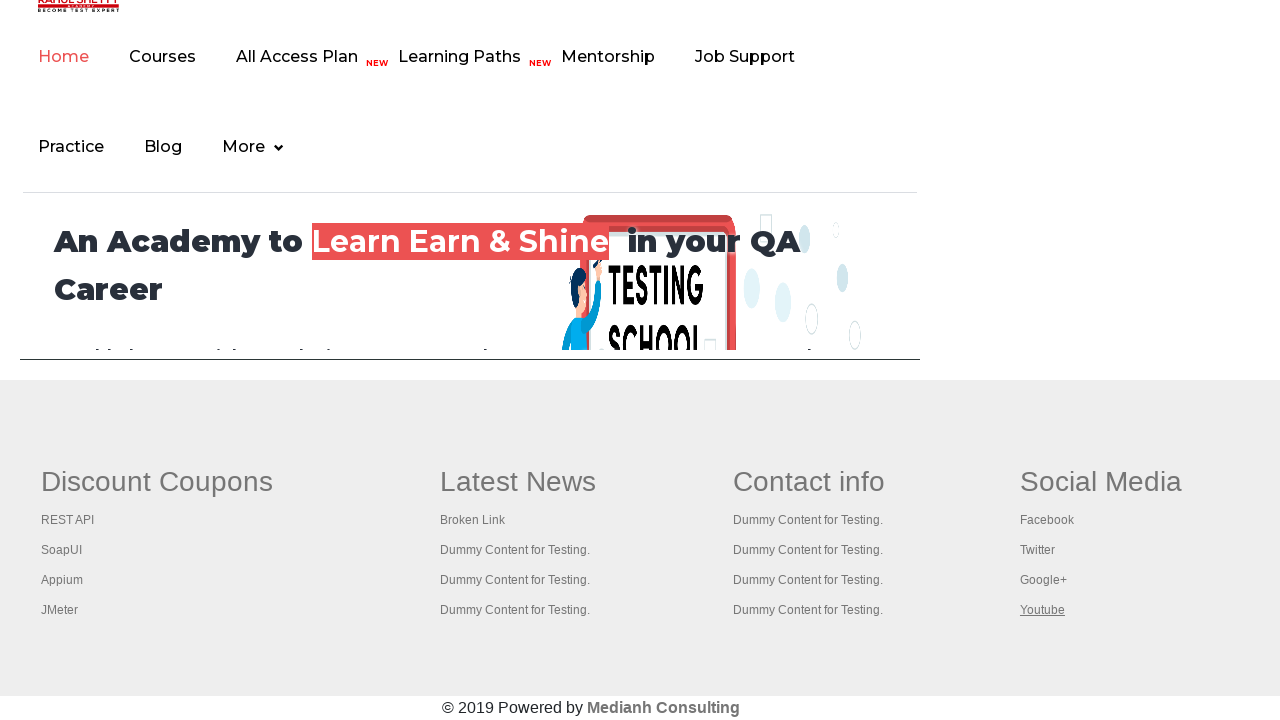

Tab 17 finished loading (domcontentloaded state)
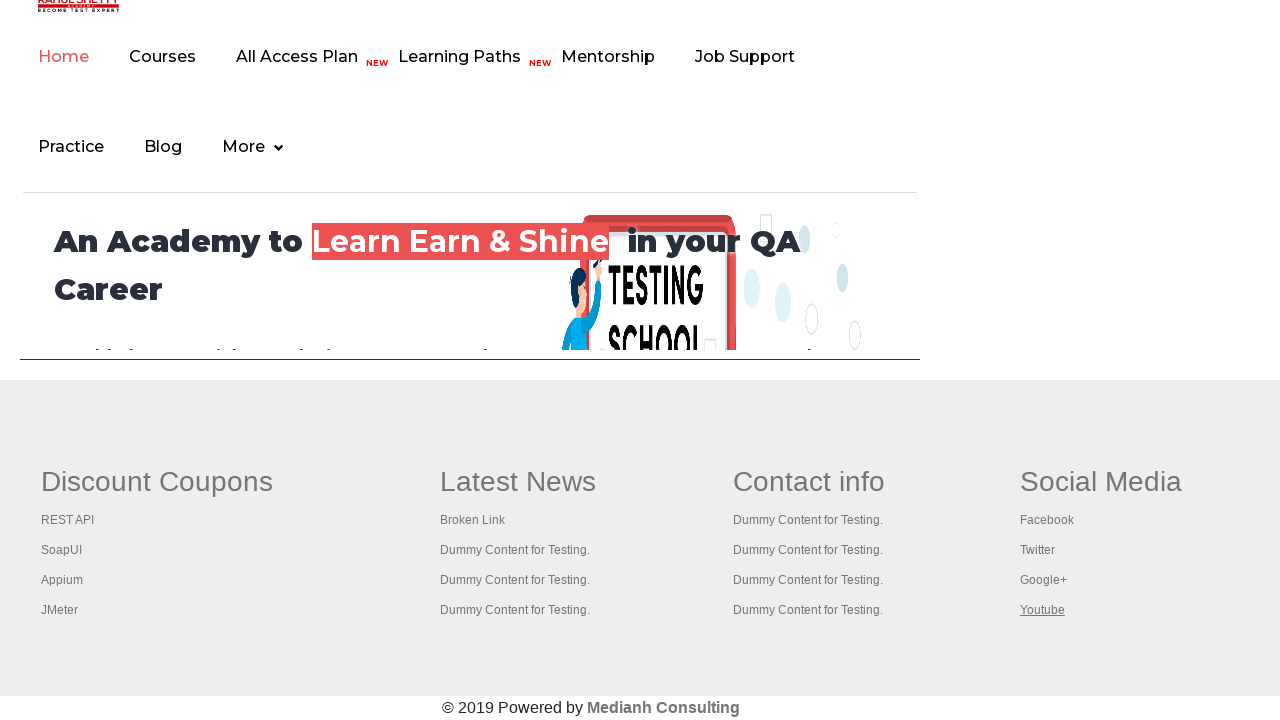

Brought tab 18 to front
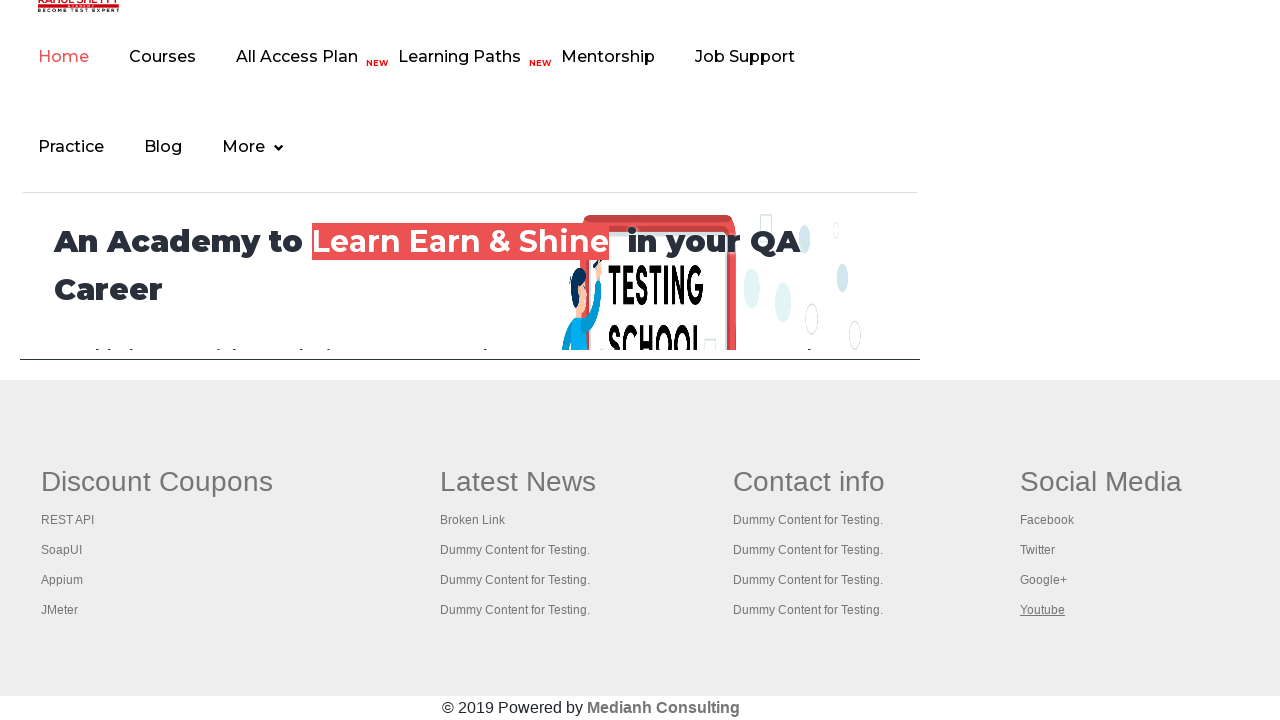

Tab 18 finished loading (domcontentloaded state)
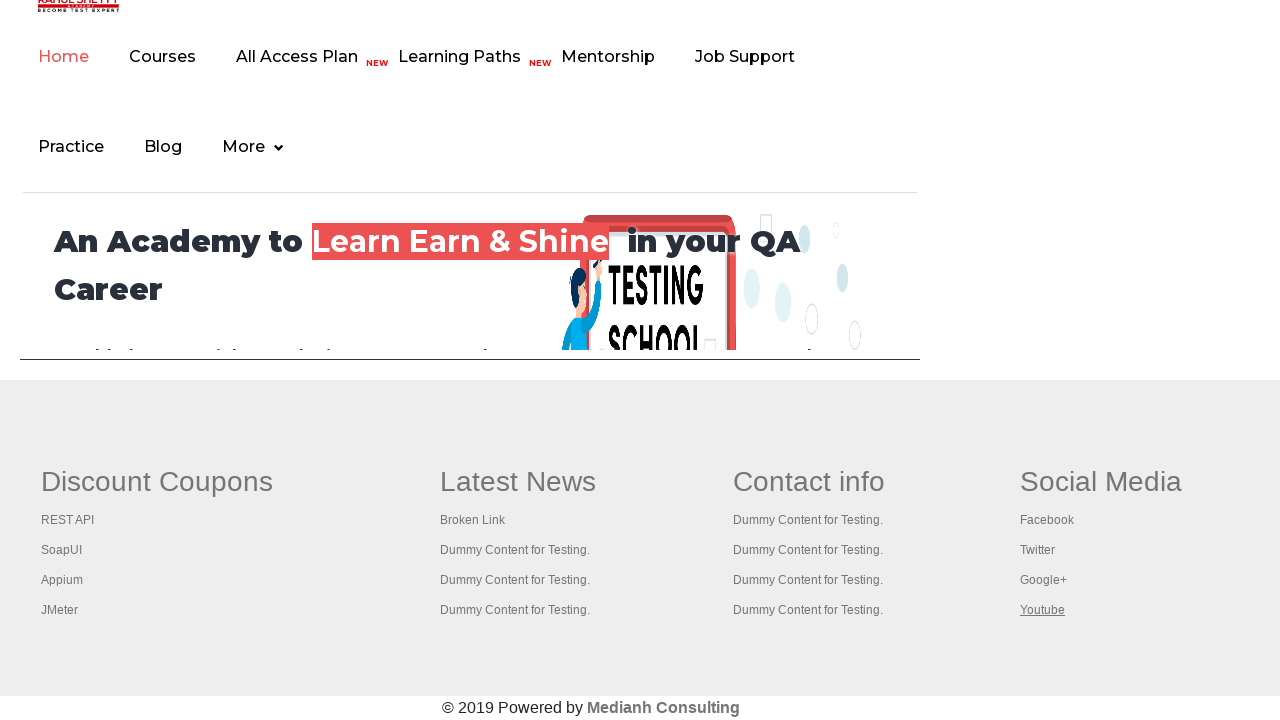

Brought tab 19 to front
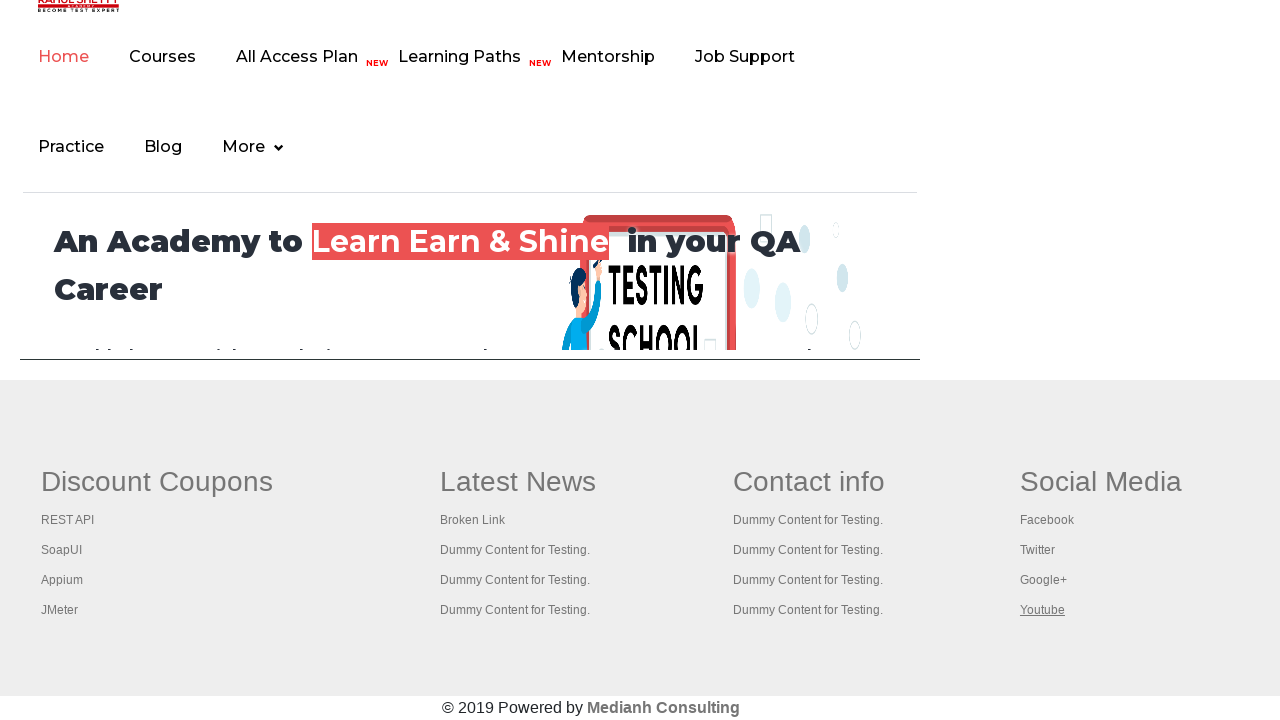

Tab 19 finished loading (domcontentloaded state)
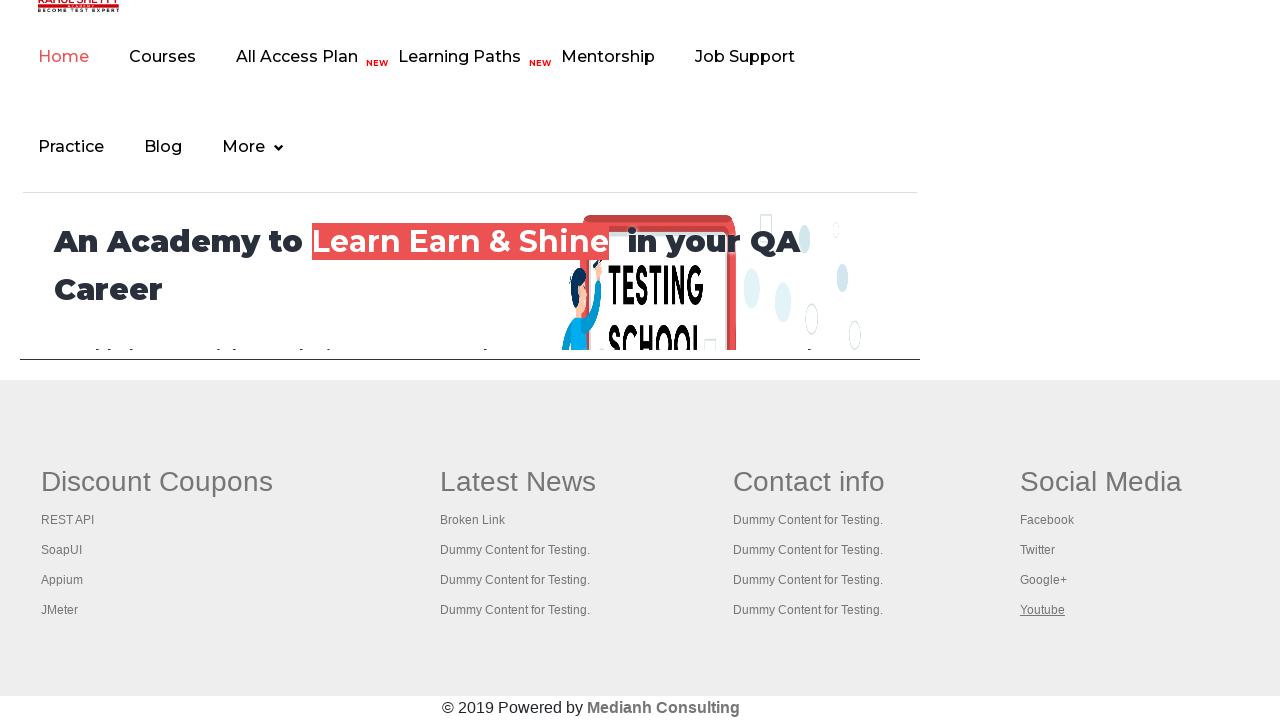

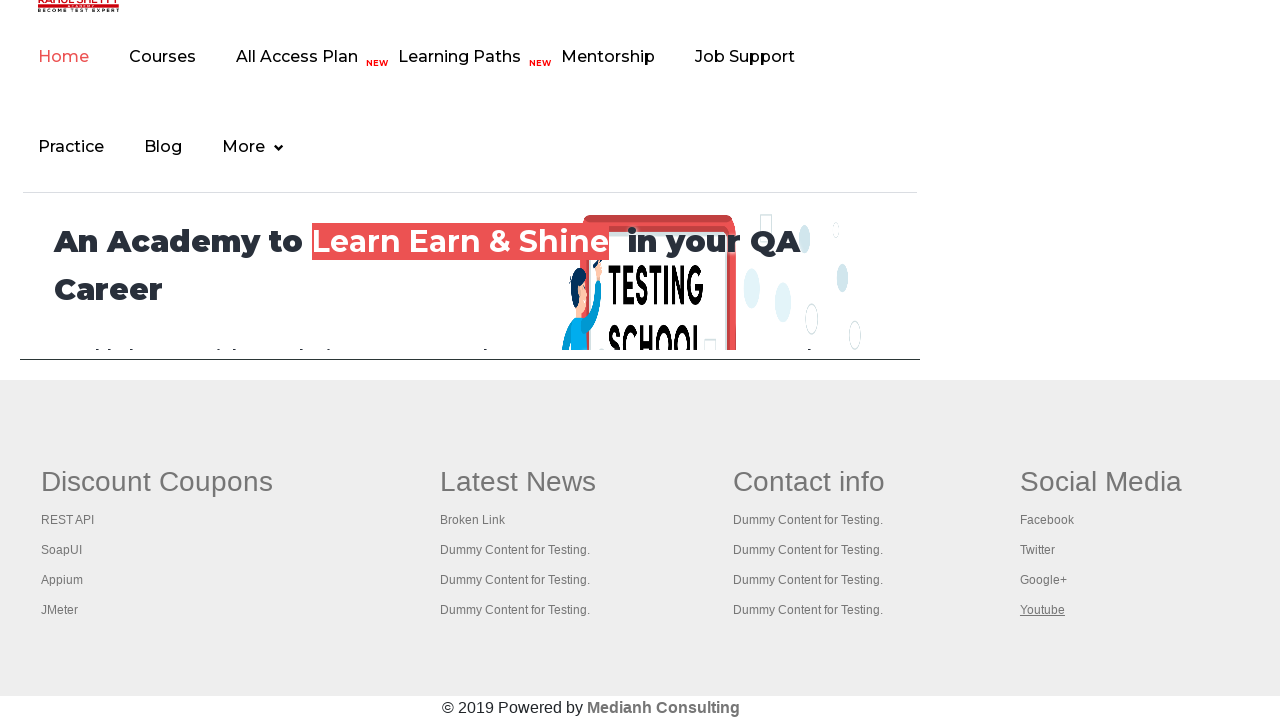